Navigates to a practice automation page and interacts with a web table by iterating through its rows and columns

Starting URL: https://rahulshettyacademy.com/AutomationPractice/

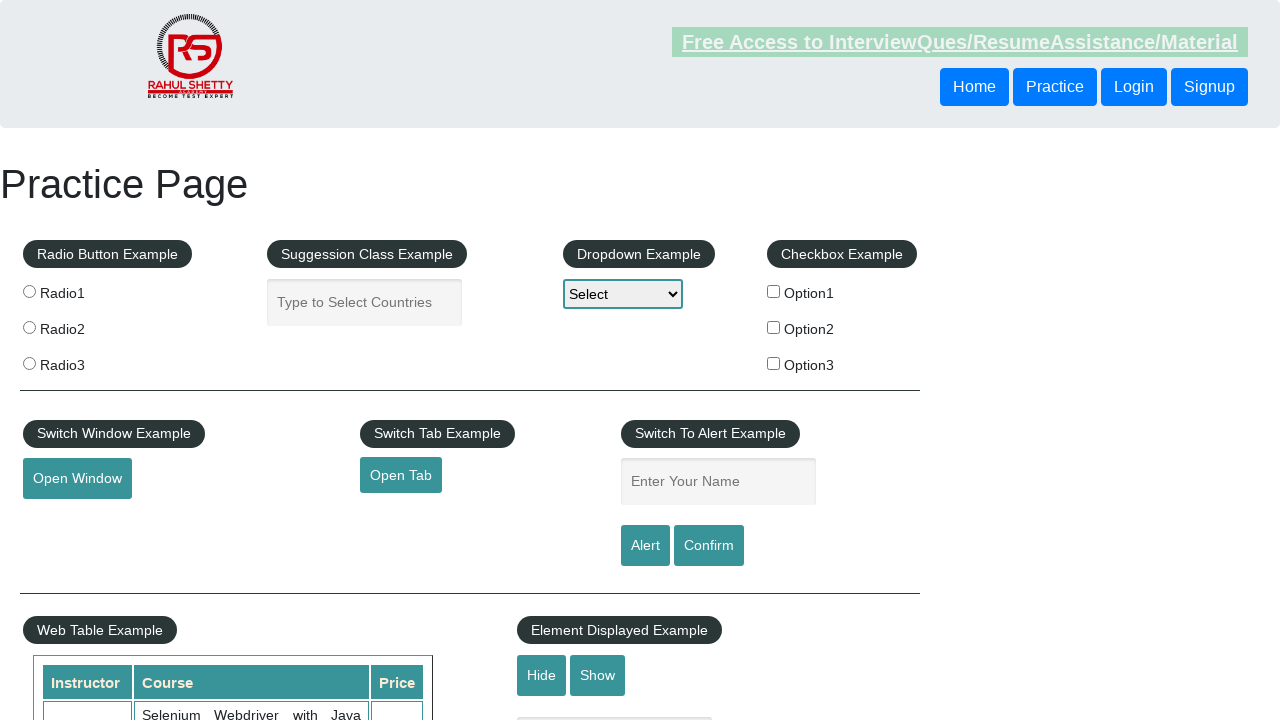

Waited for web table with id 'product' to be present
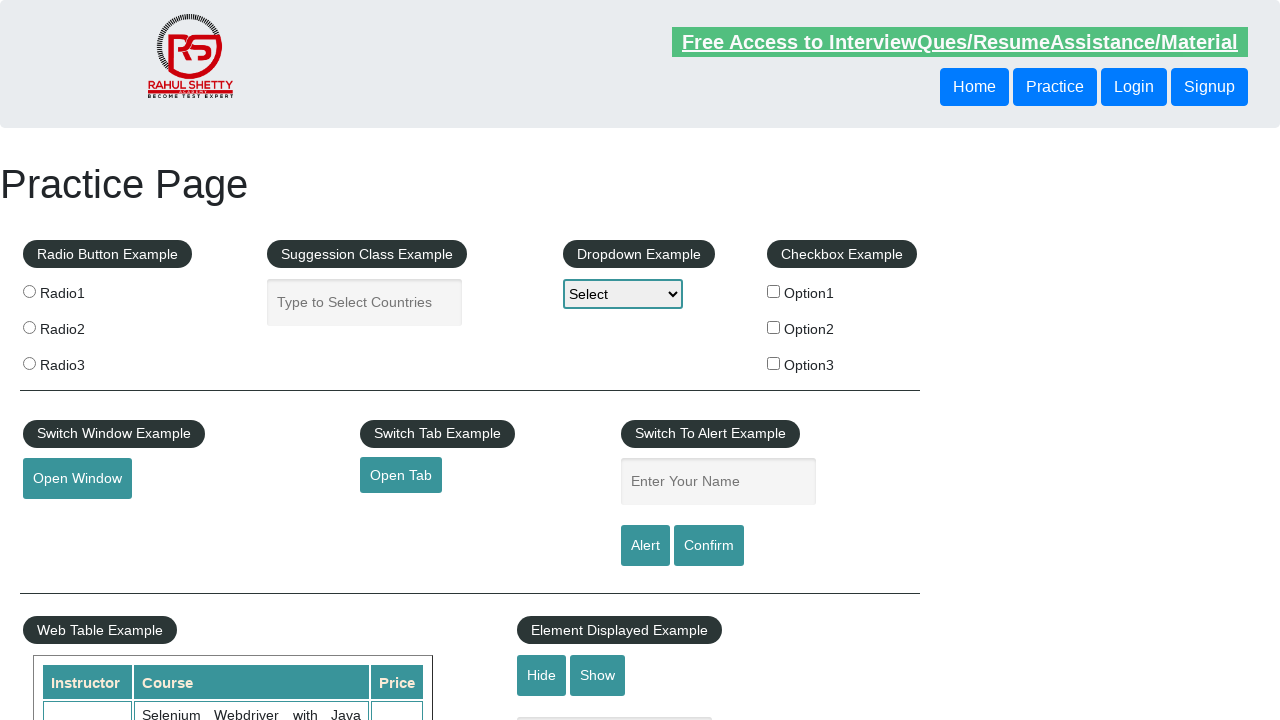

Located the web table element
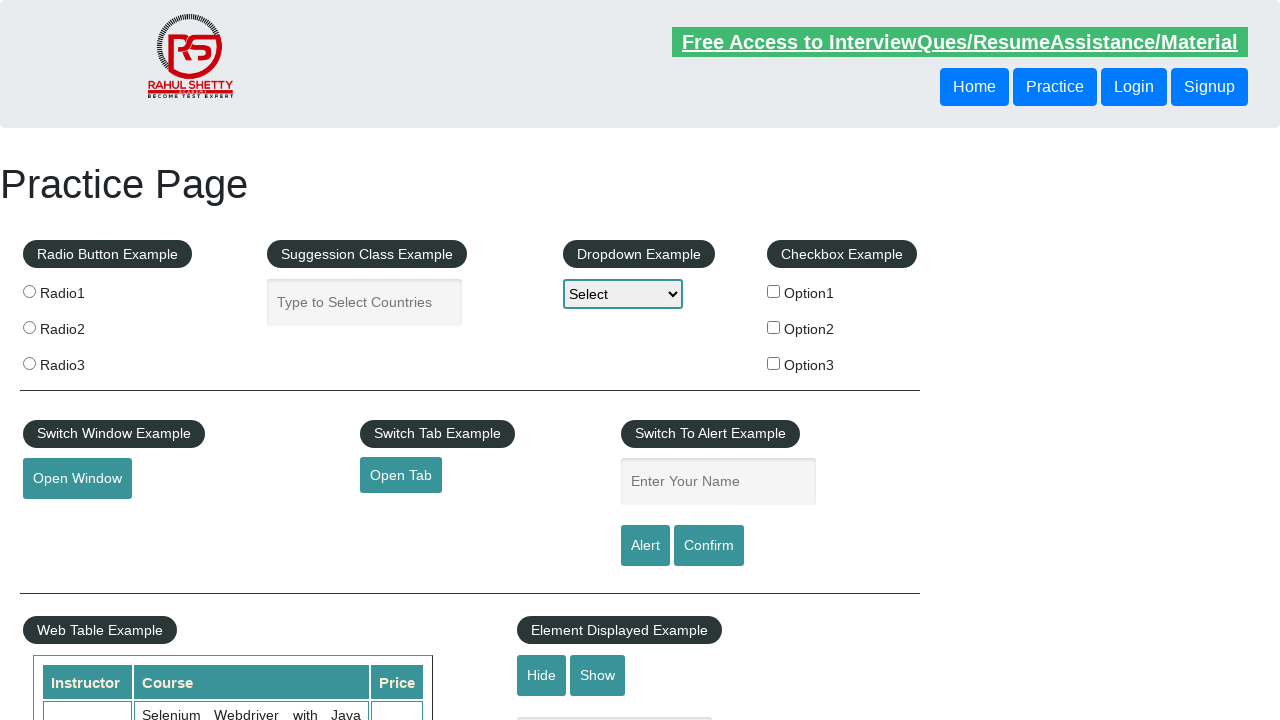

Retrieved all rows from the web table
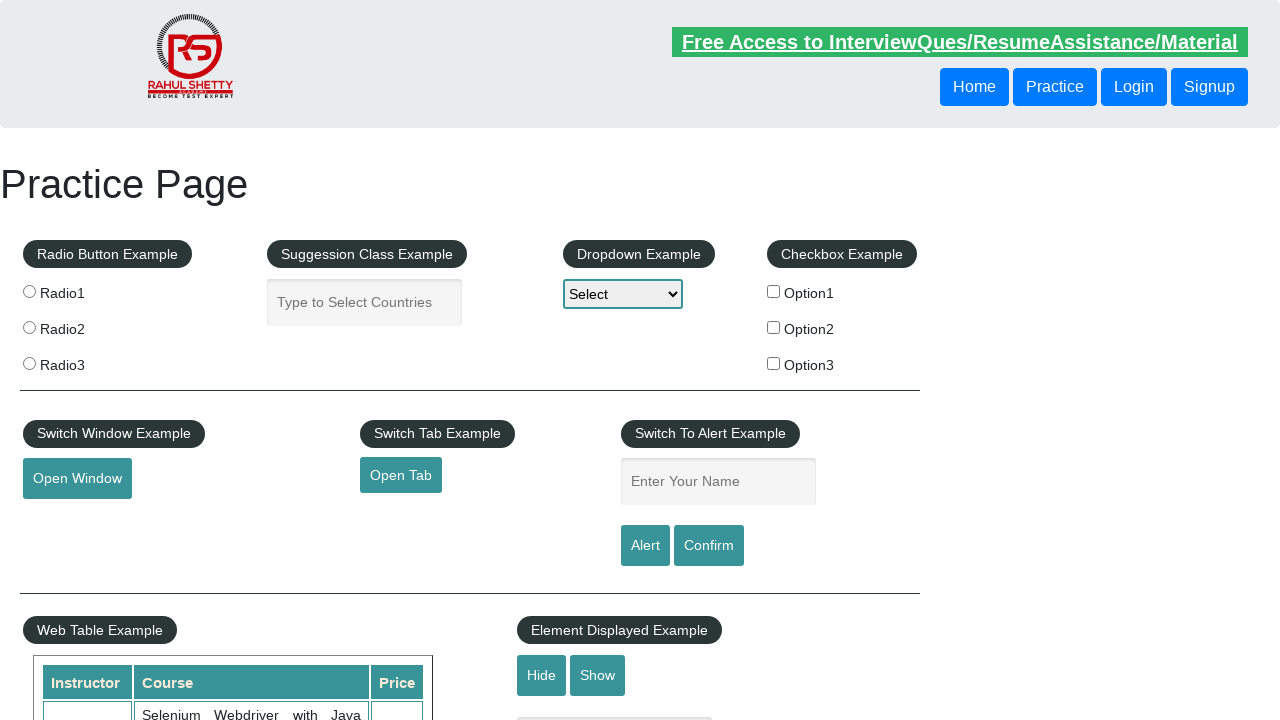

Retrieved all columns from the current row
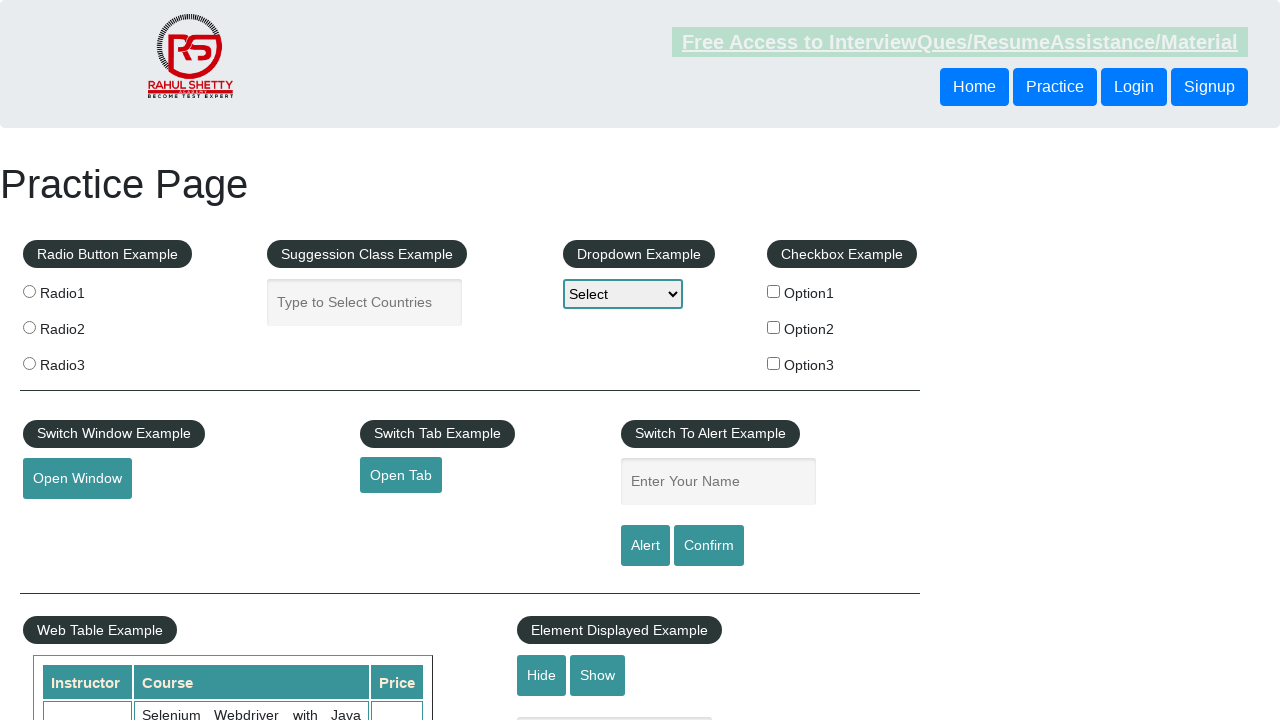

Retrieved all columns from the current row
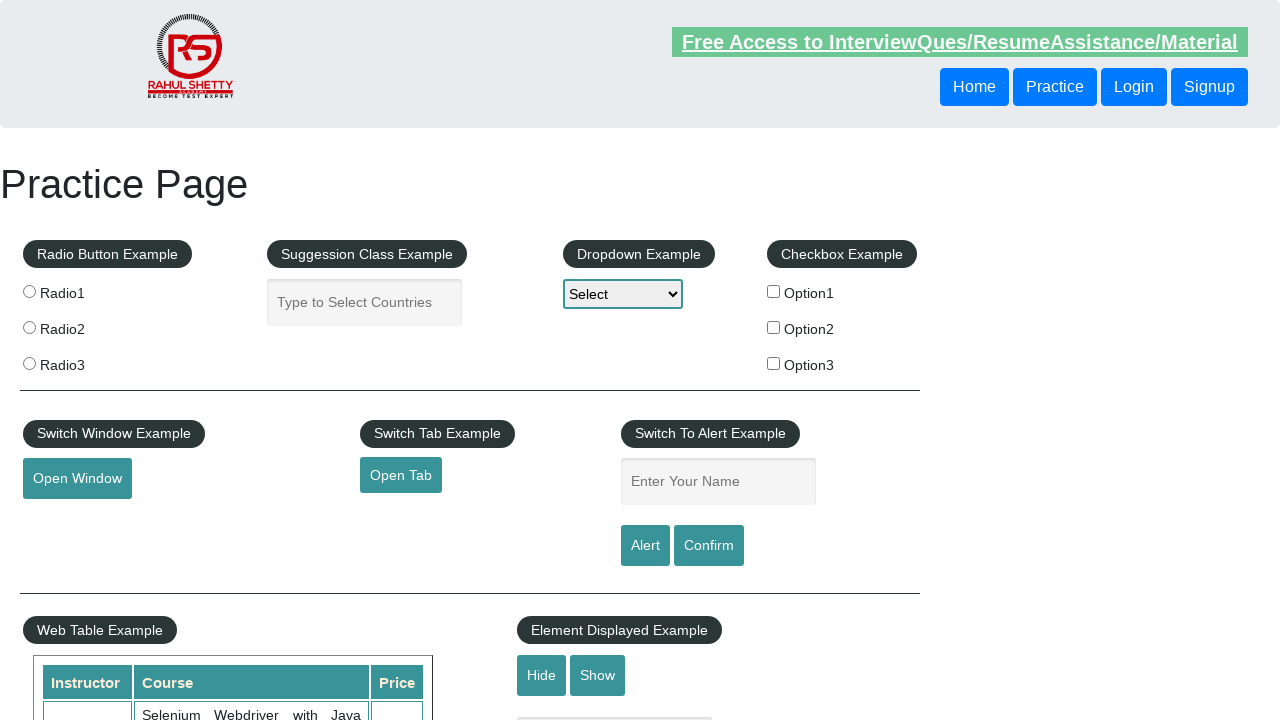

Extracted text content from a table cell
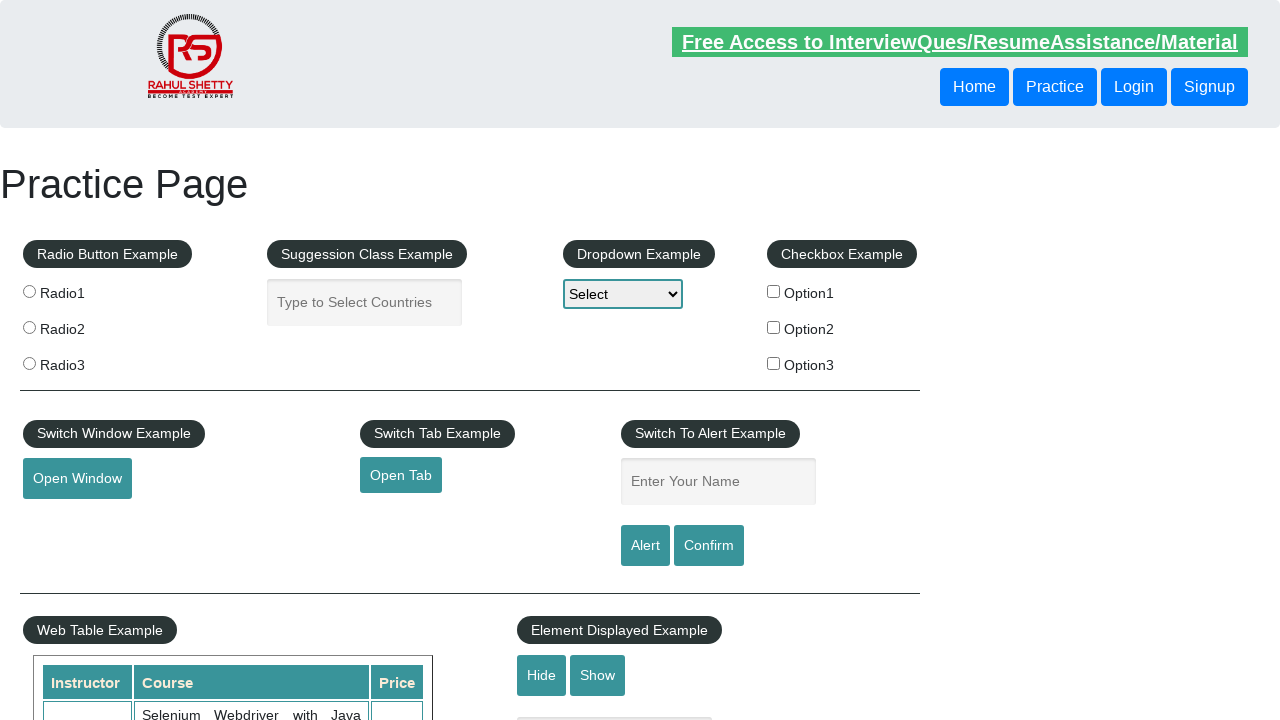

Extracted text content from a table cell
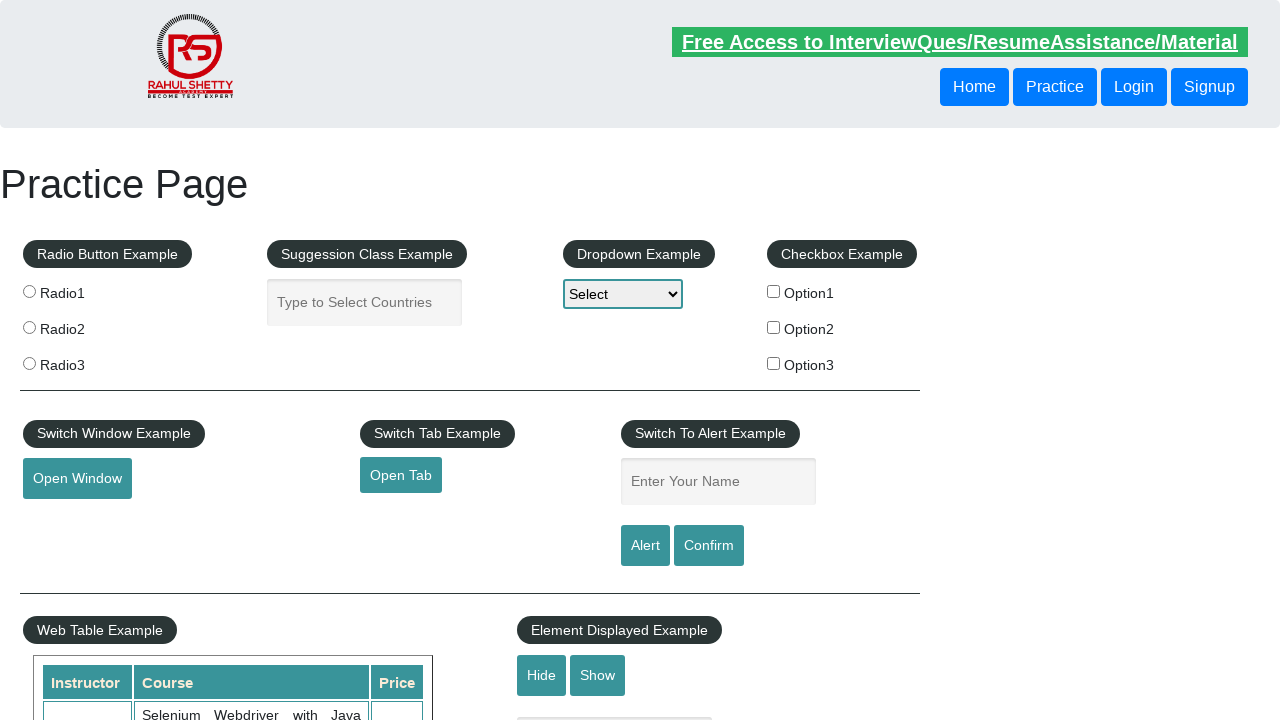

Extracted text content from a table cell
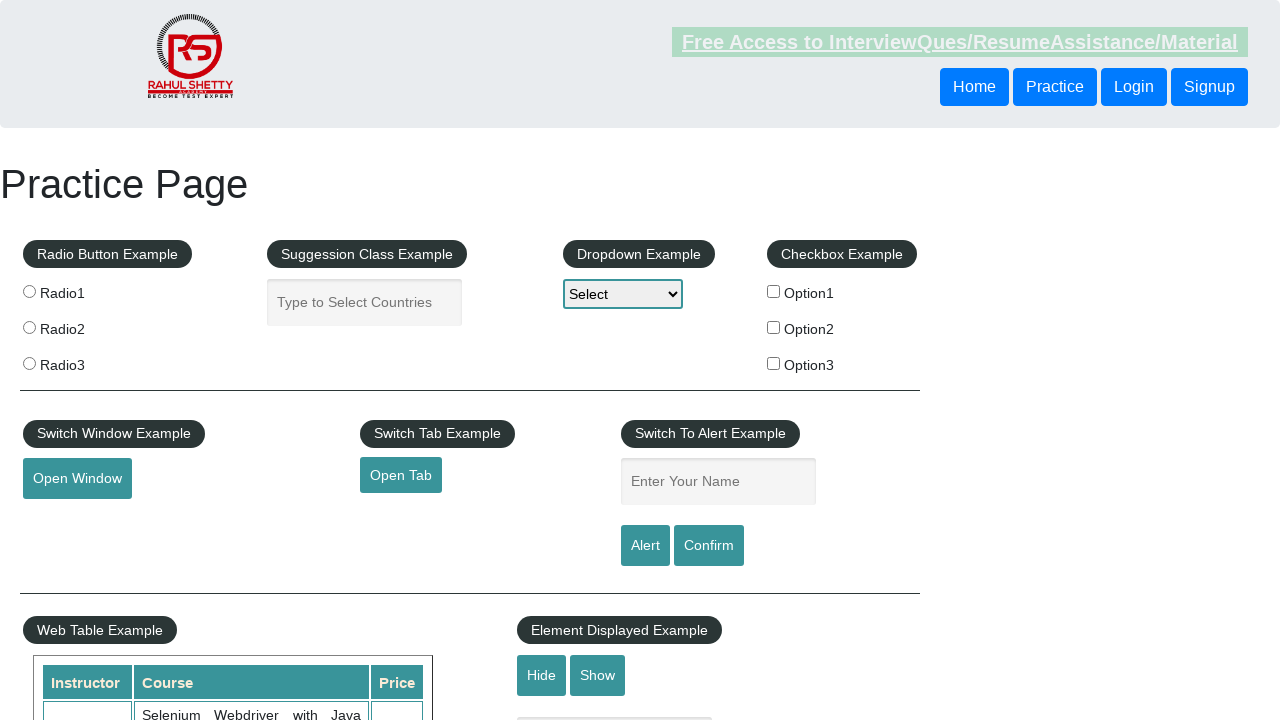

Retrieved all columns from the current row
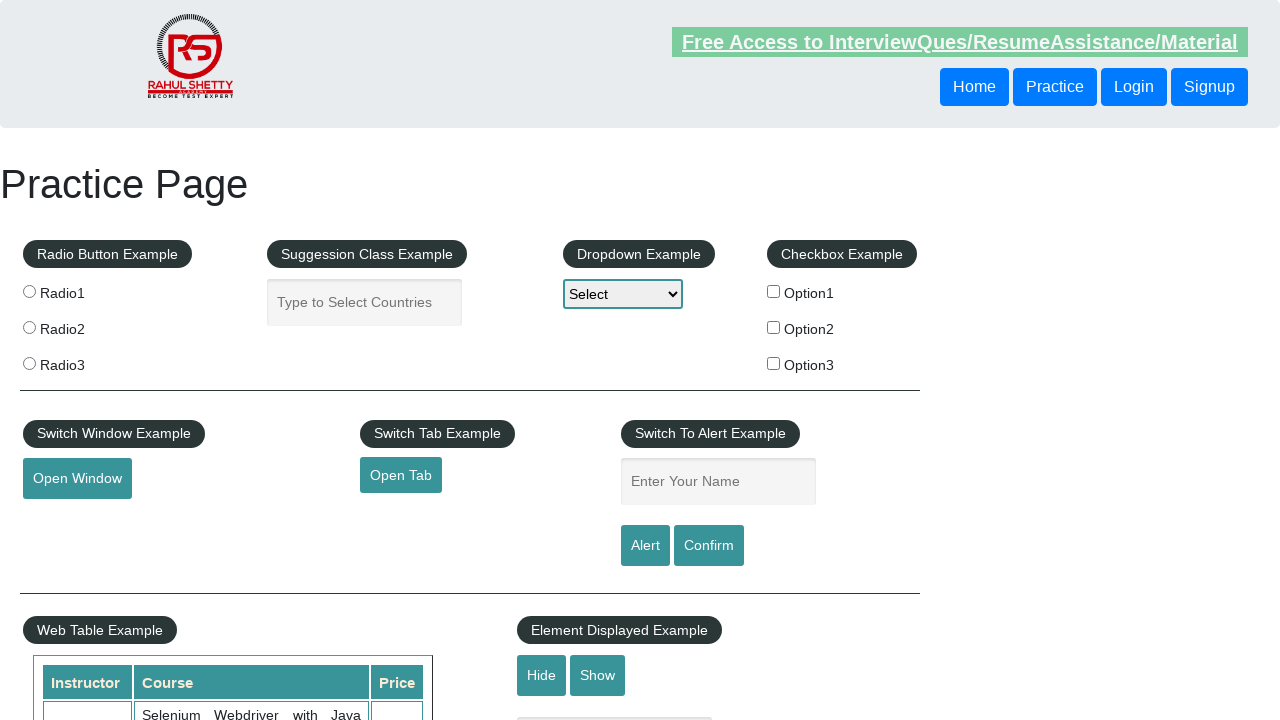

Extracted text content from a table cell
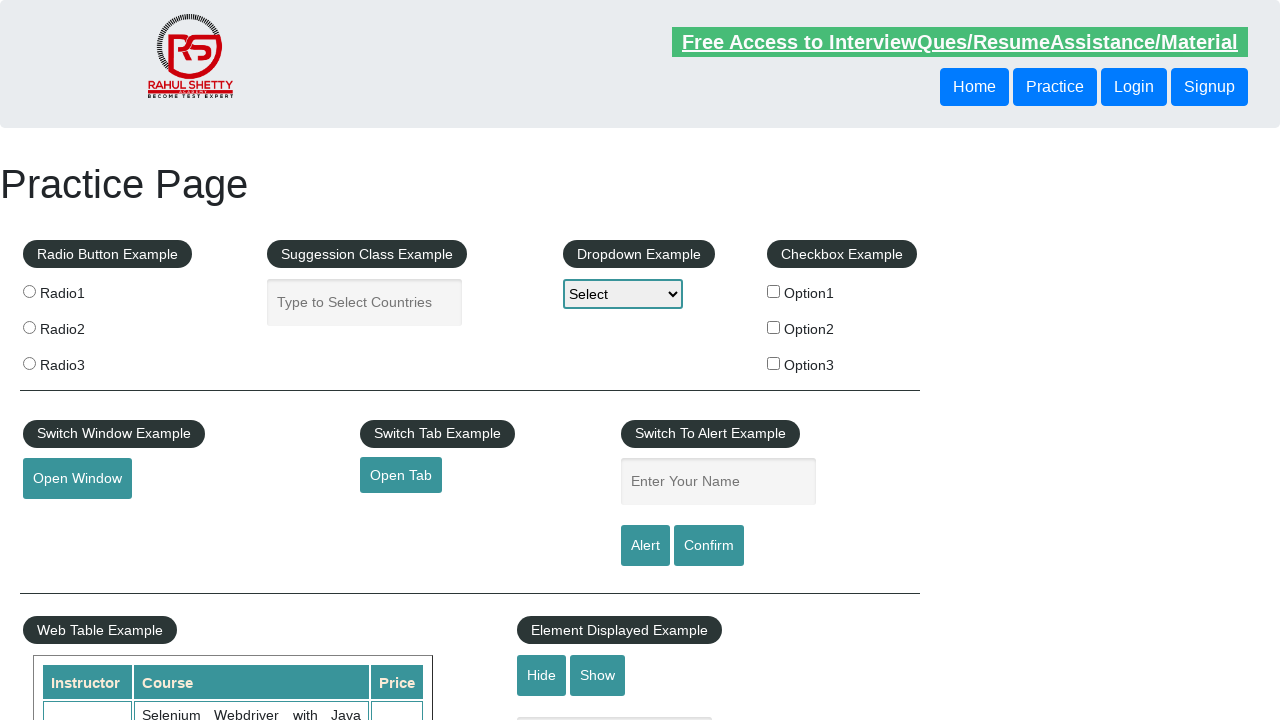

Extracted text content from a table cell
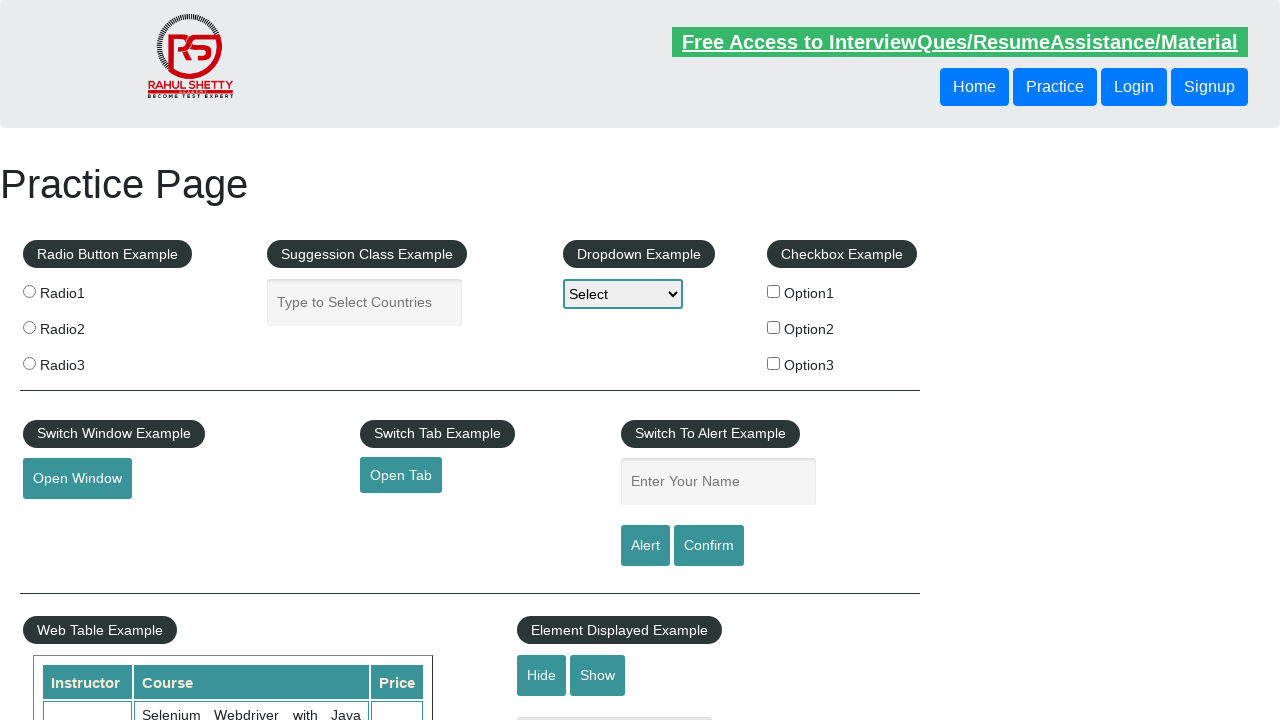

Extracted text content from a table cell
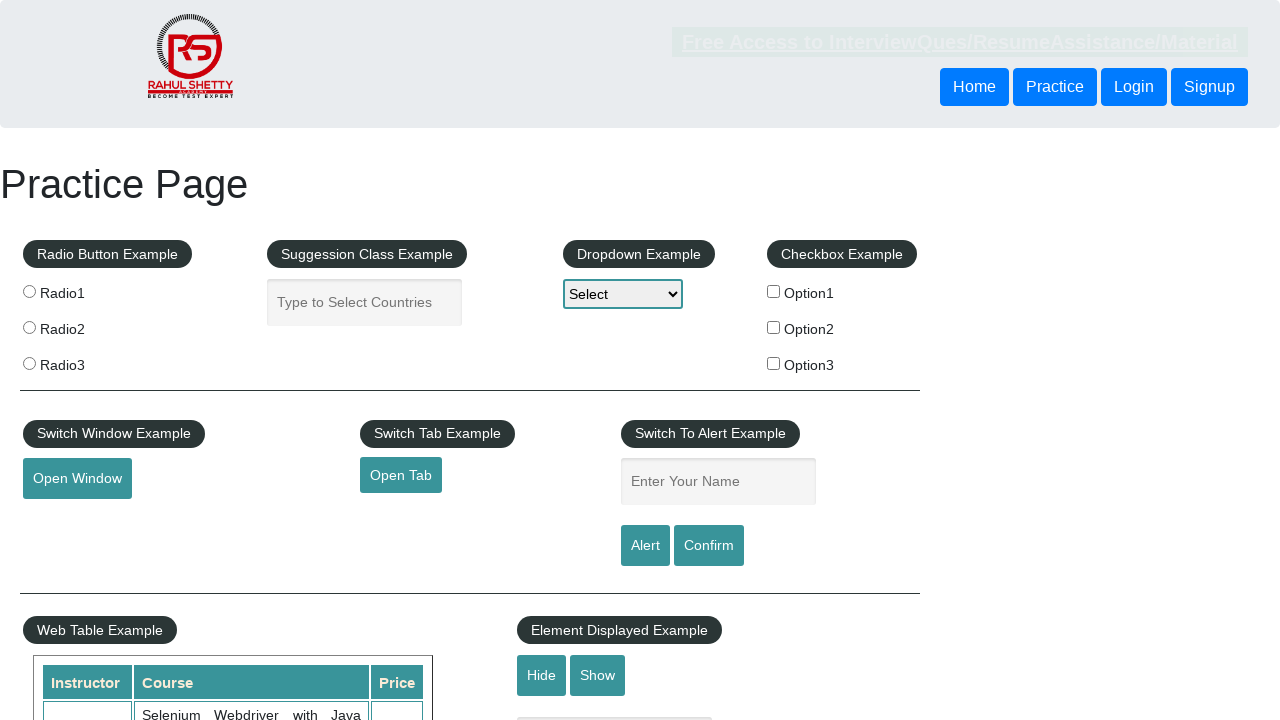

Retrieved all columns from the current row
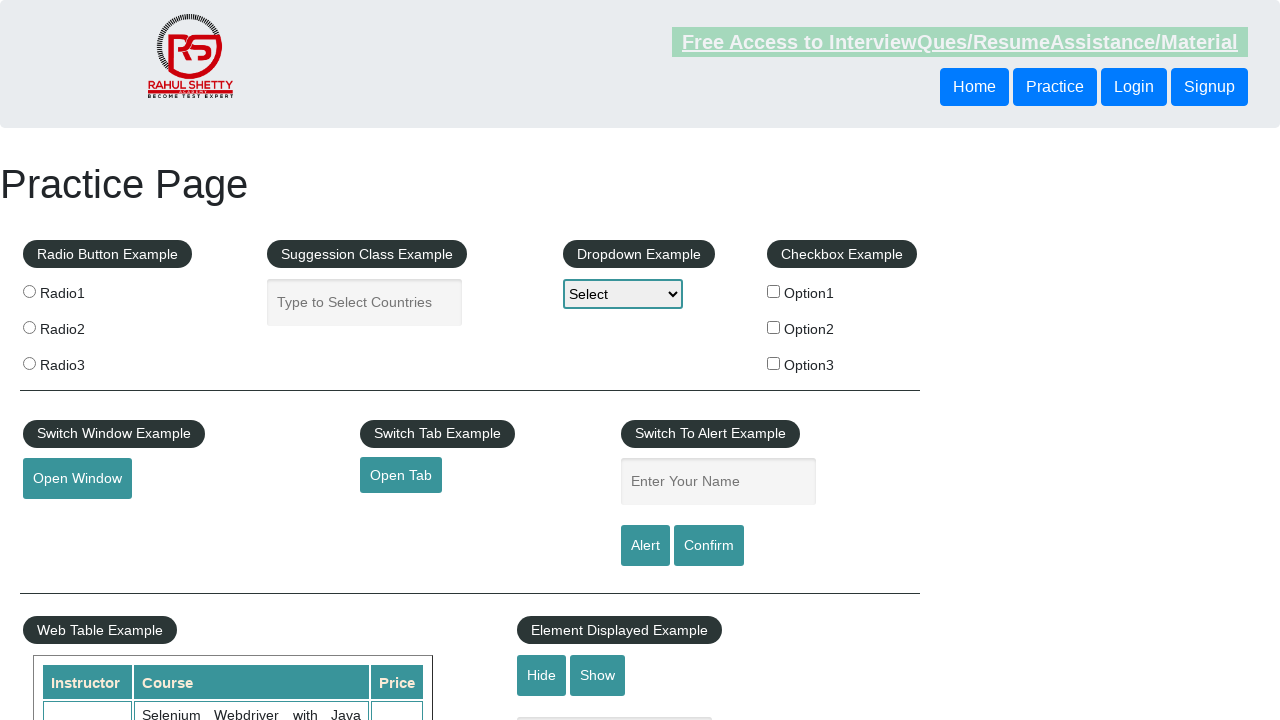

Extracted text content from a table cell
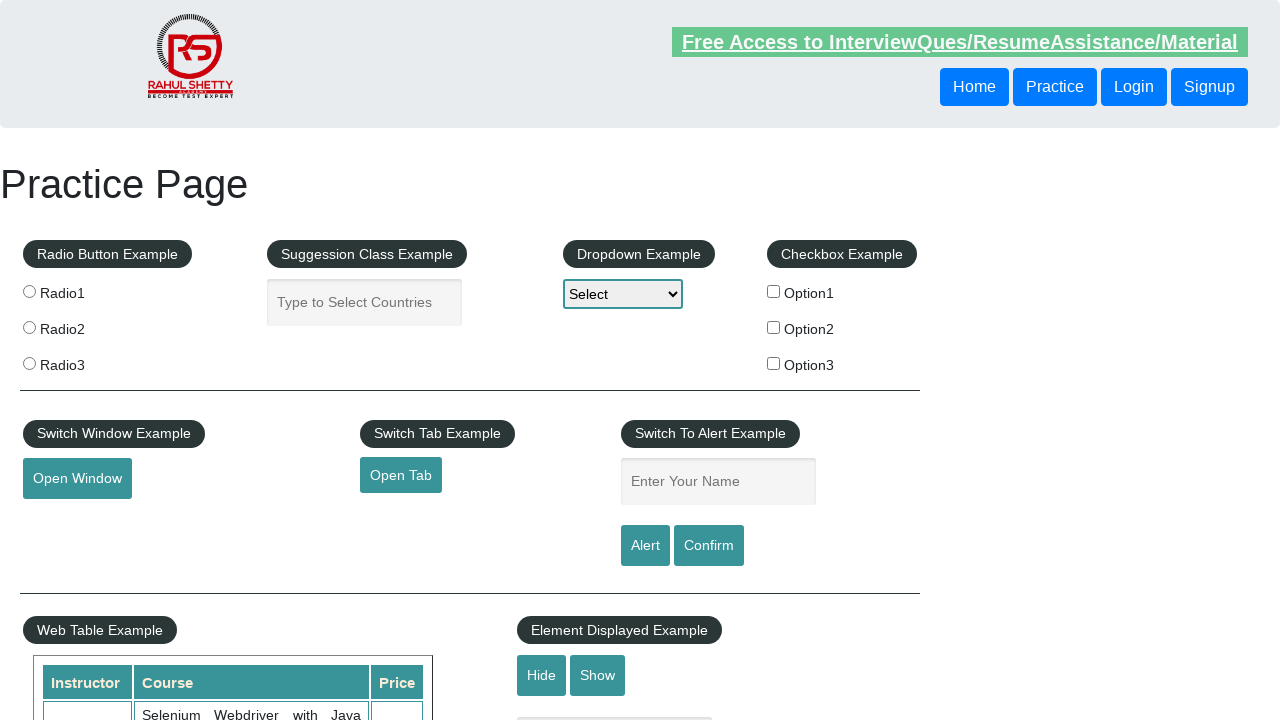

Extracted text content from a table cell
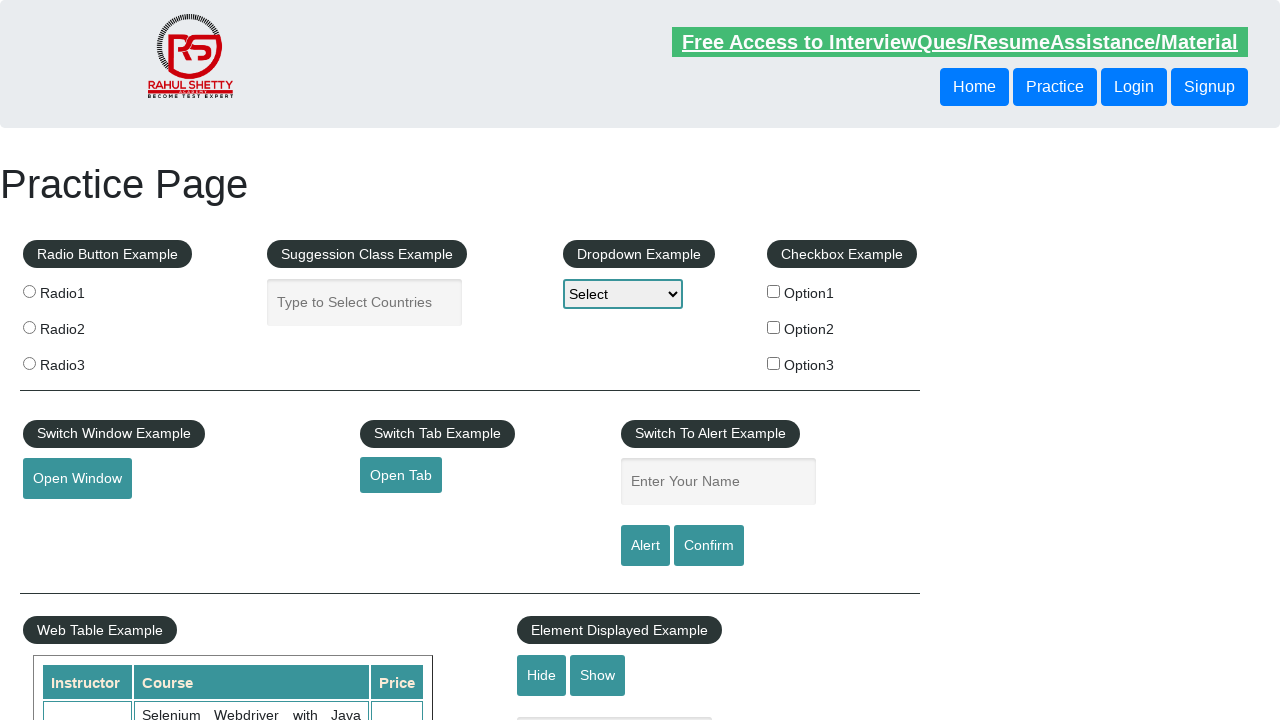

Extracted text content from a table cell
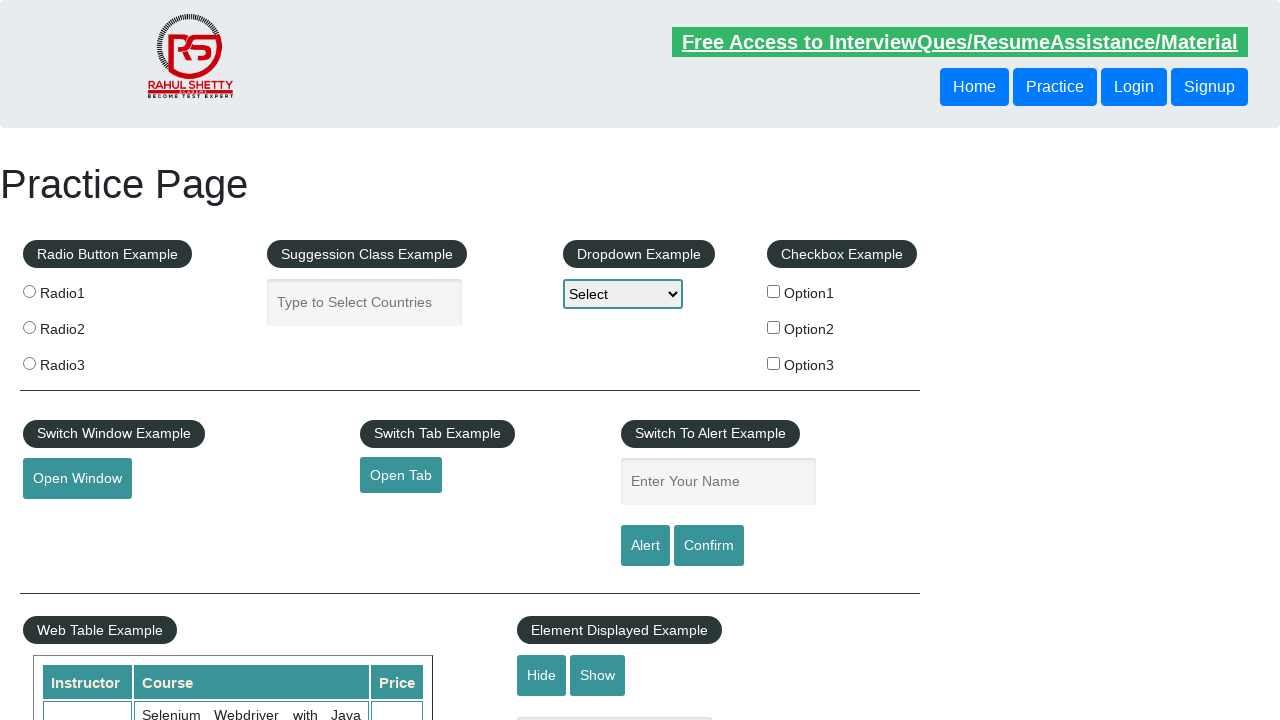

Retrieved all columns from the current row
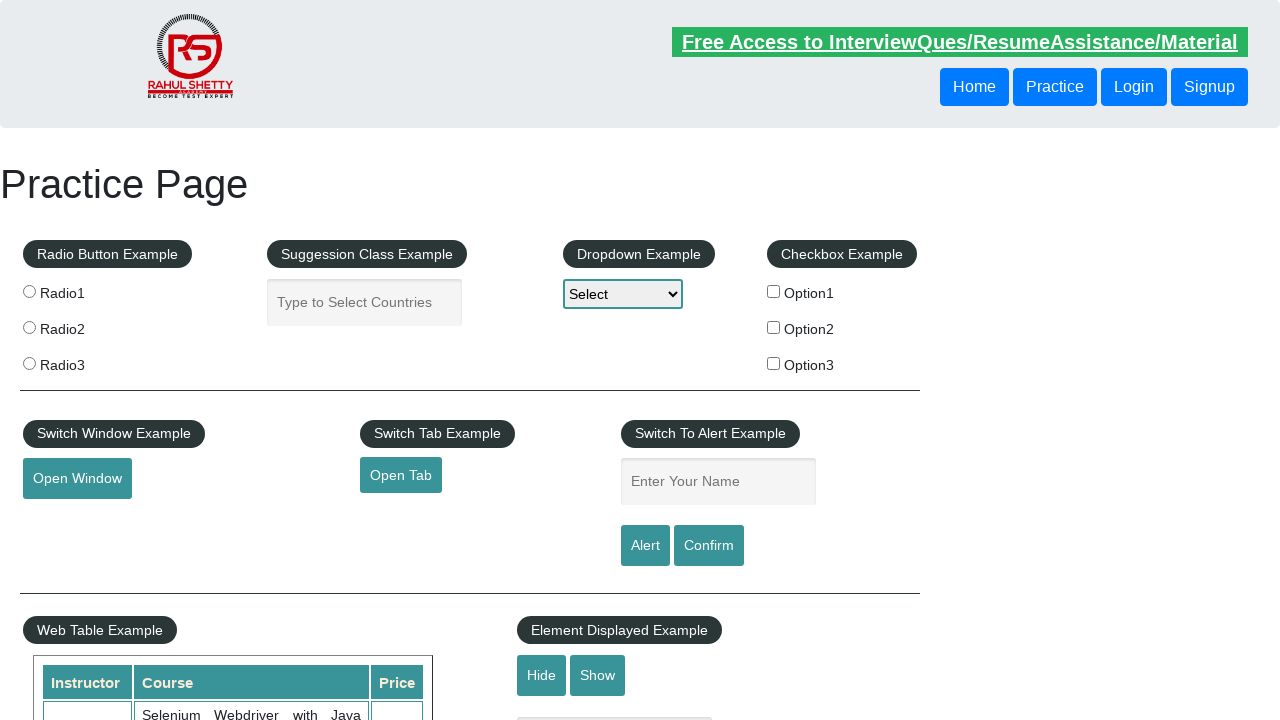

Extracted text content from a table cell
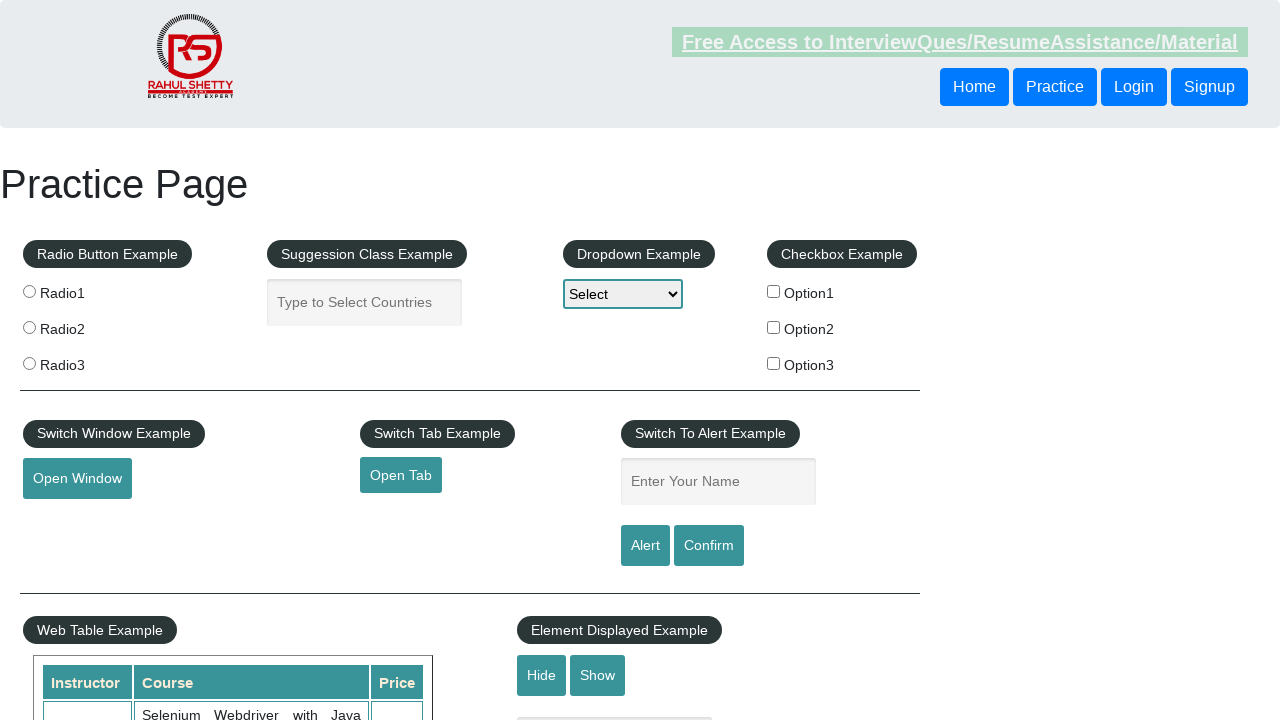

Extracted text content from a table cell
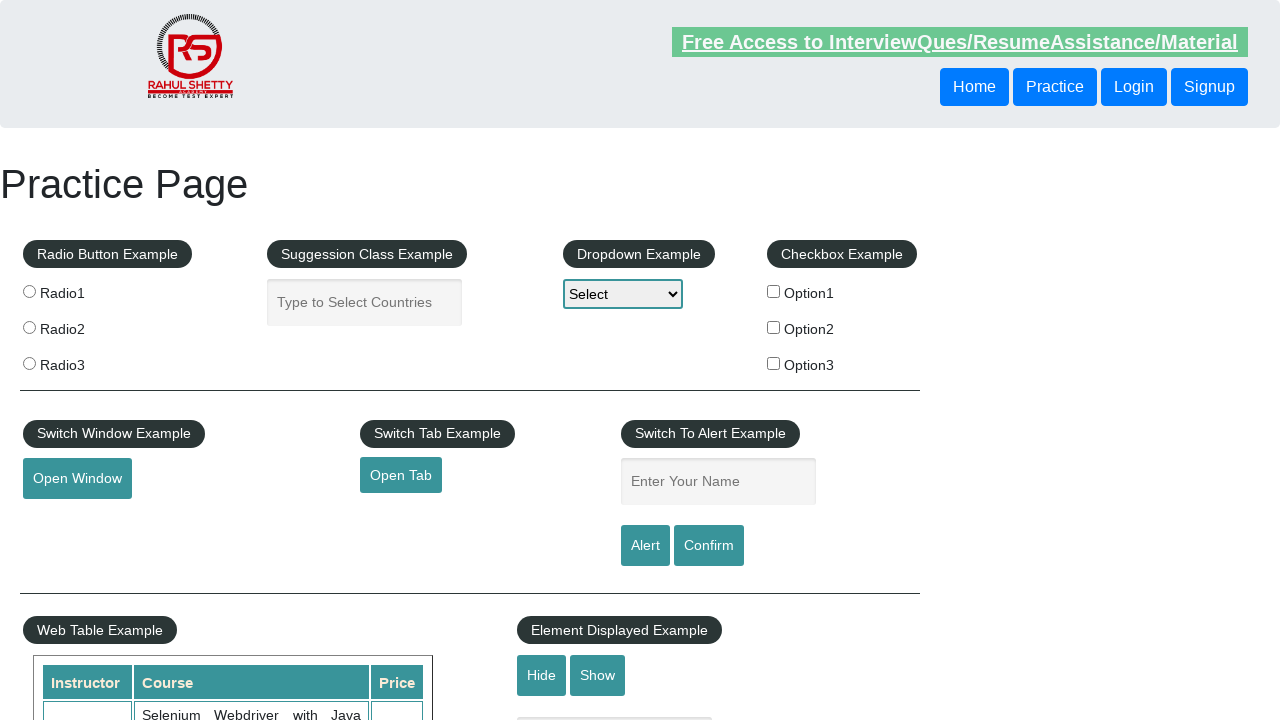

Extracted text content from a table cell
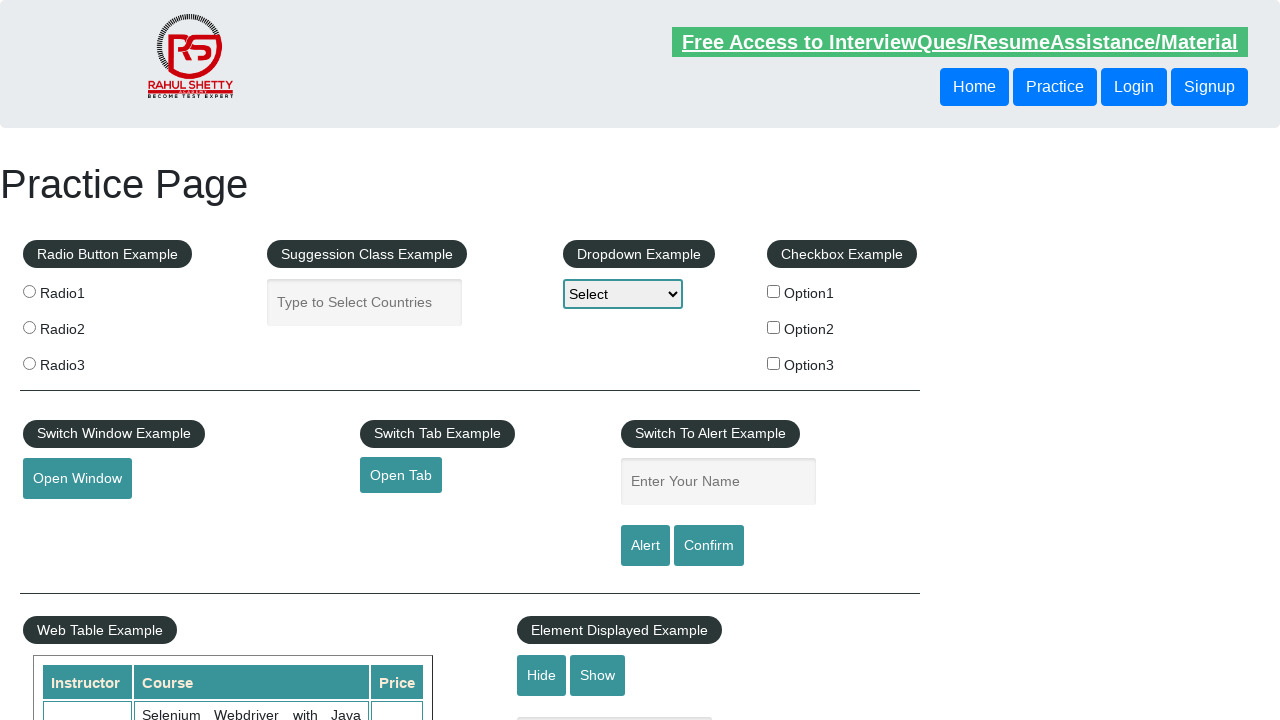

Retrieved all columns from the current row
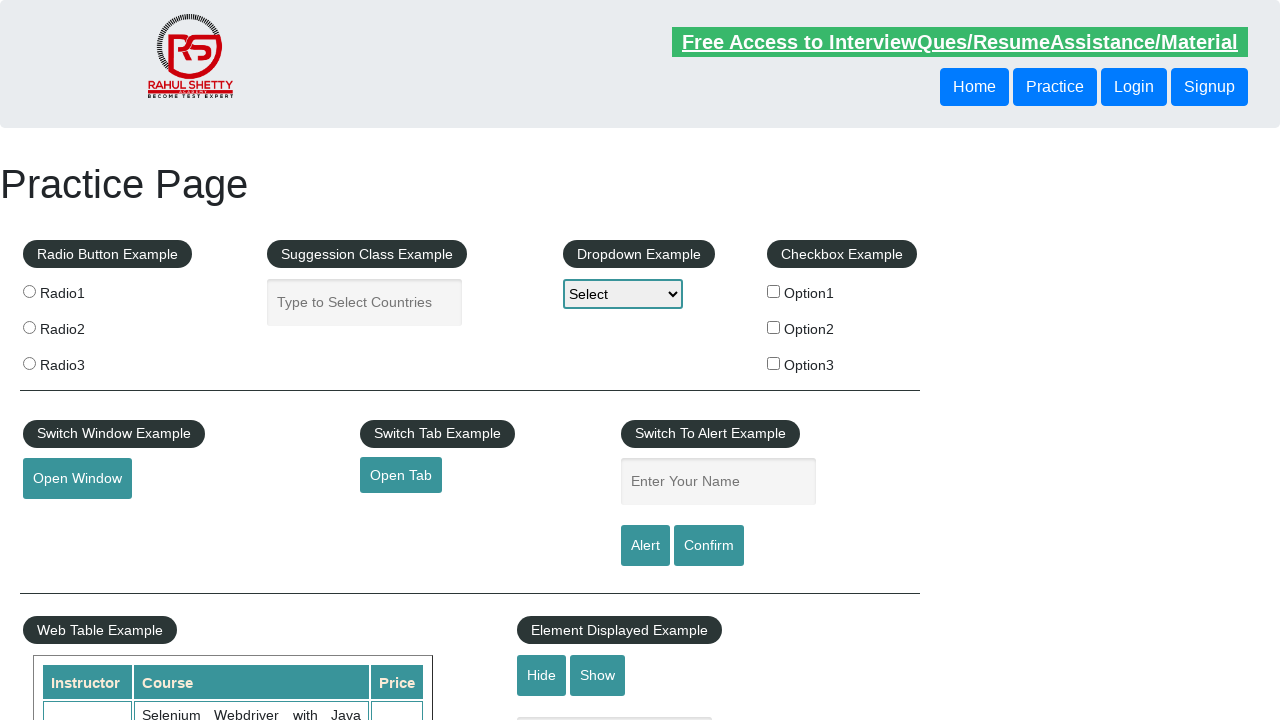

Extracted text content from a table cell
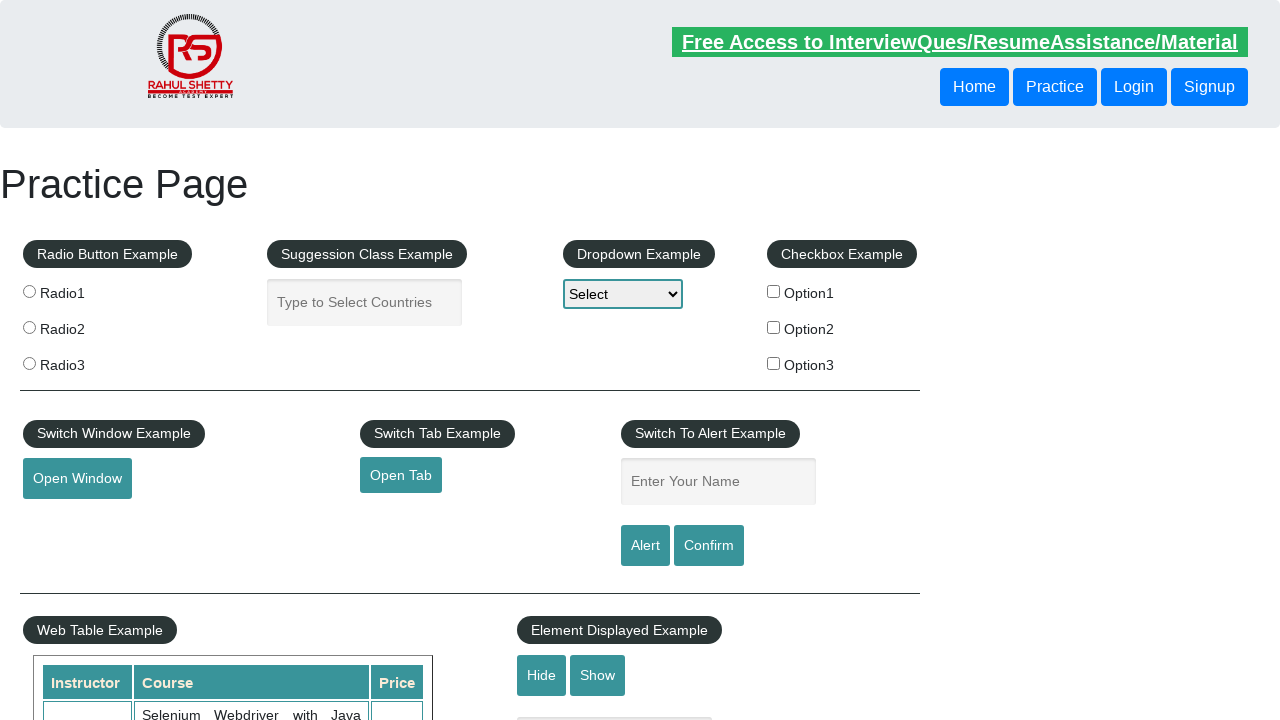

Extracted text content from a table cell
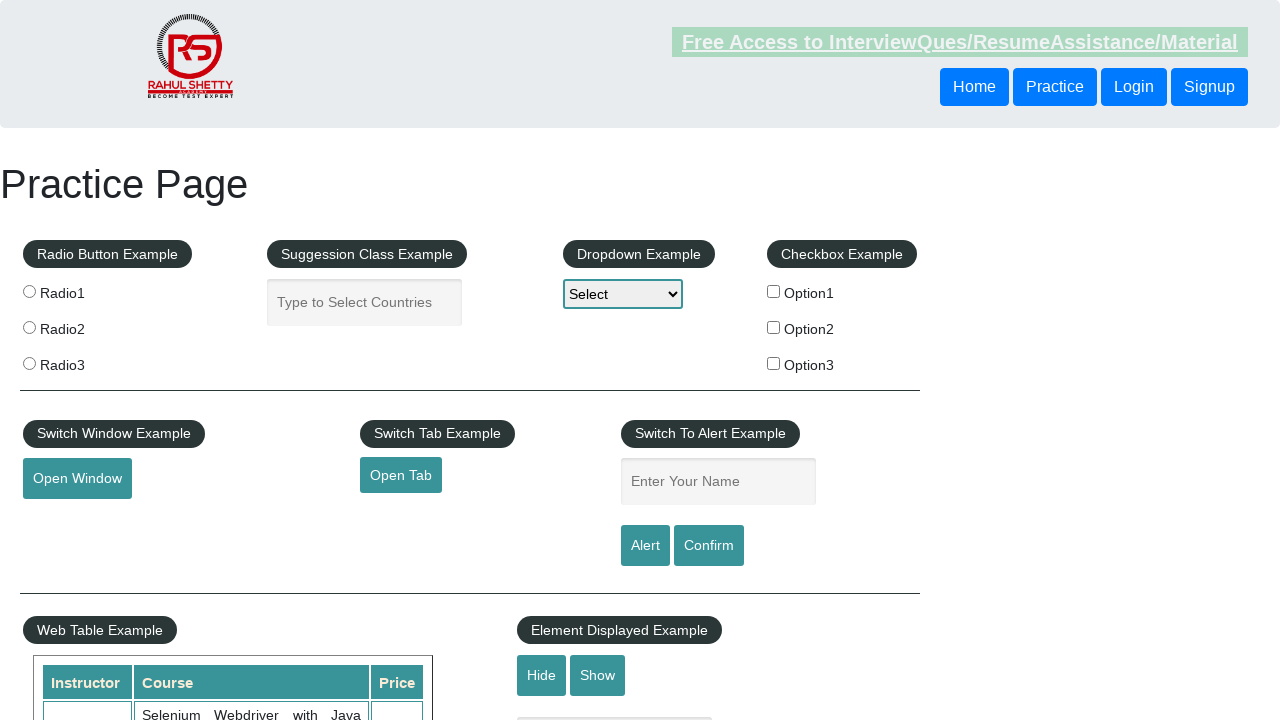

Extracted text content from a table cell
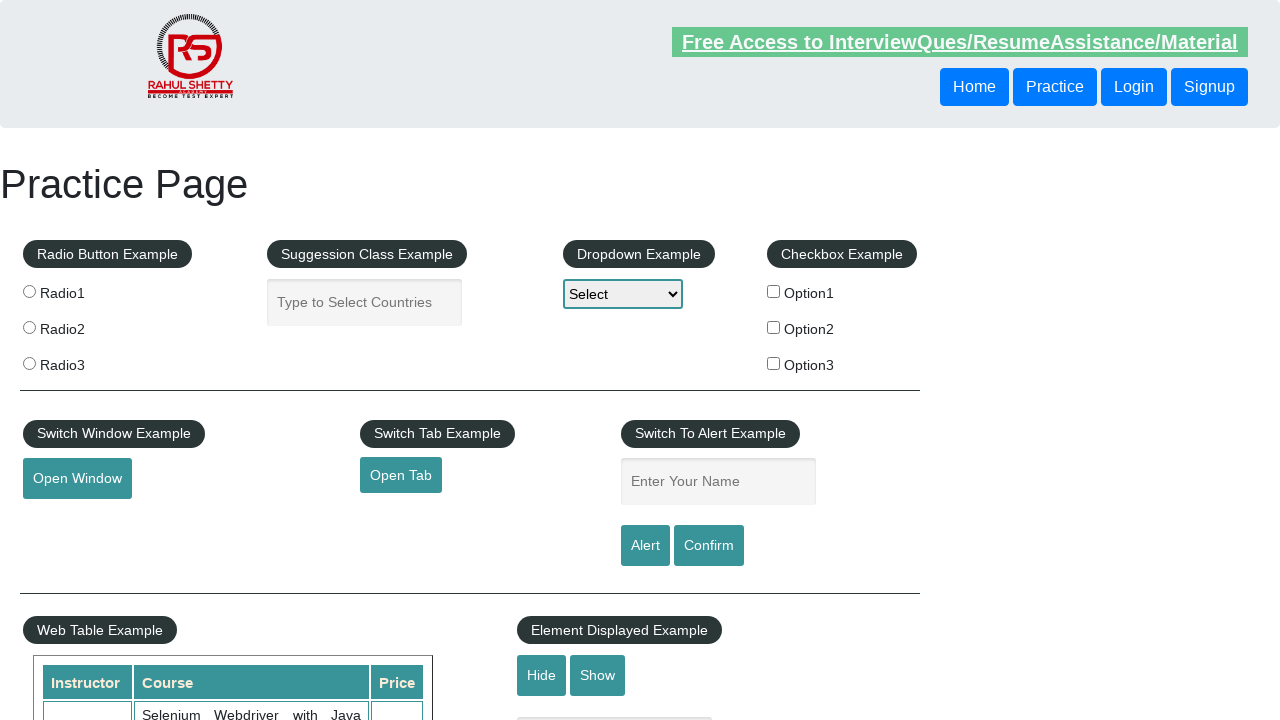

Retrieved all columns from the current row
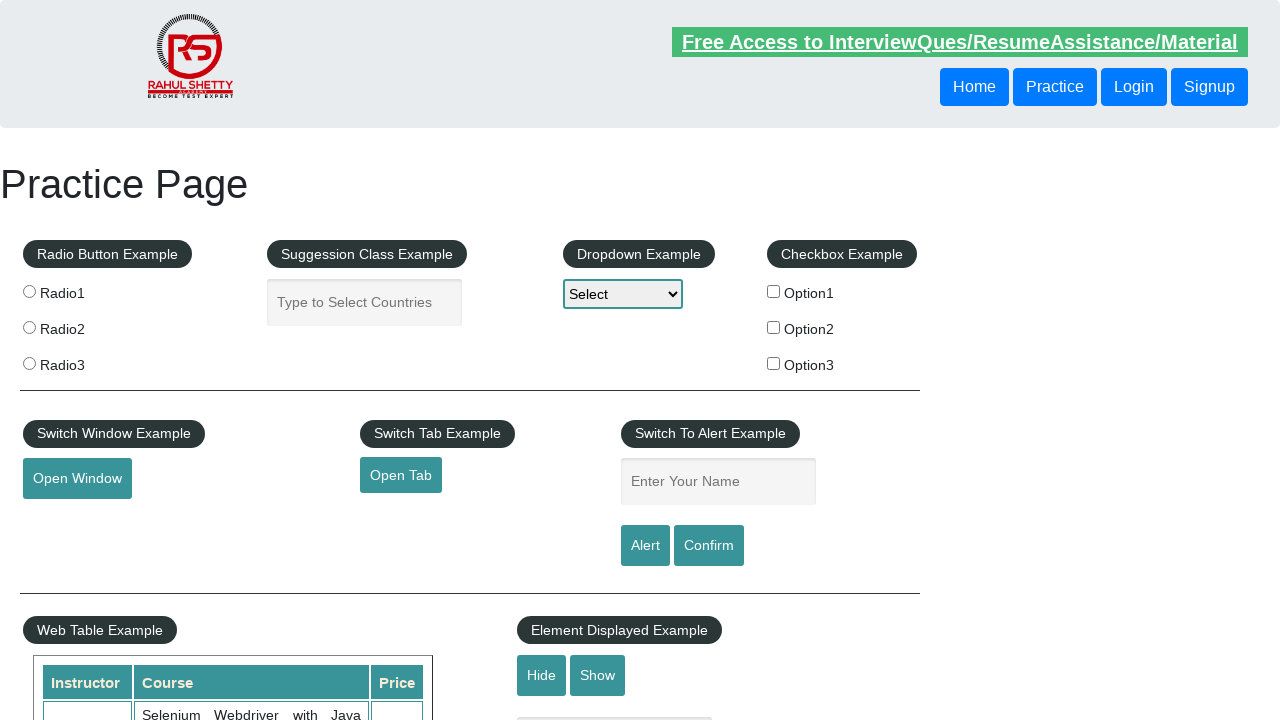

Extracted text content from a table cell
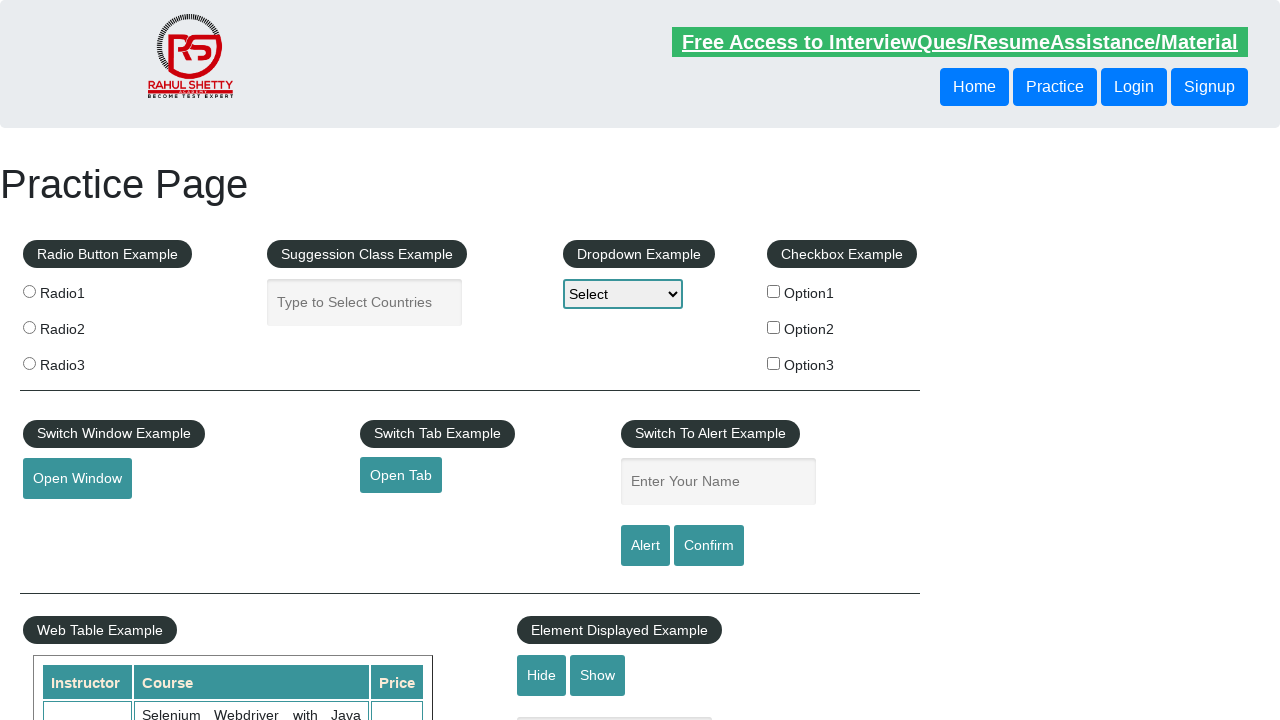

Extracted text content from a table cell
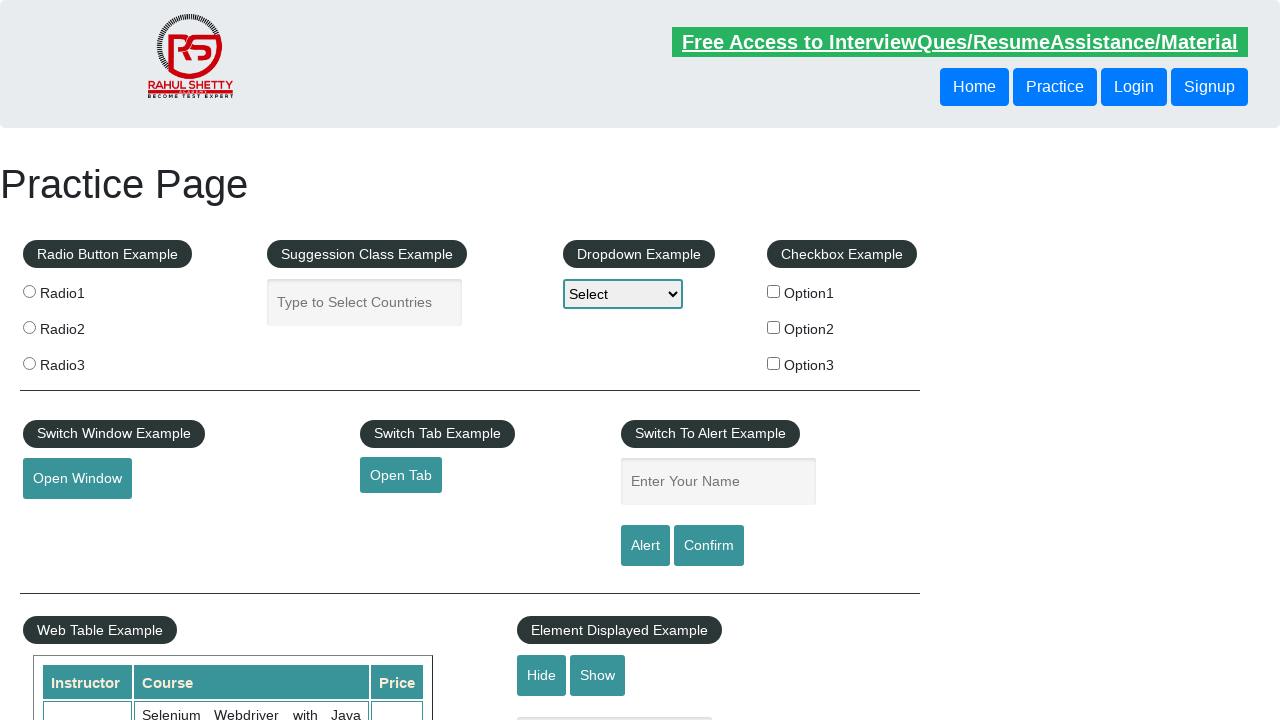

Extracted text content from a table cell
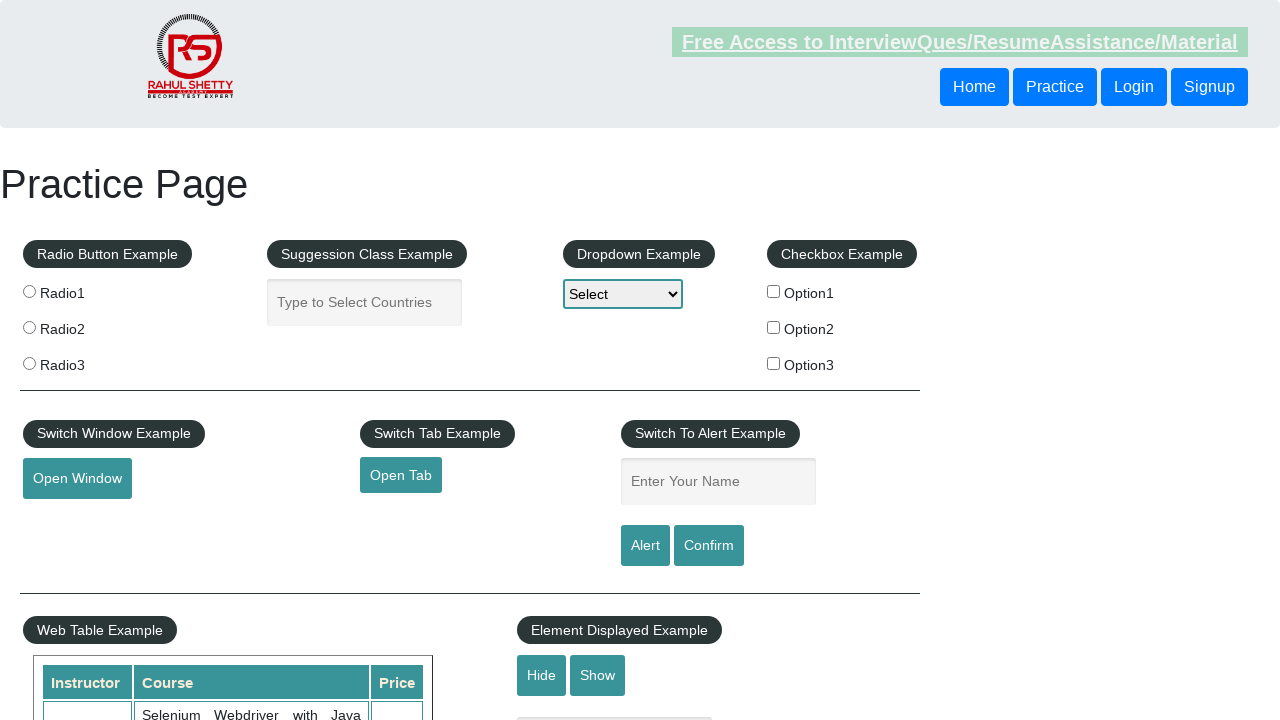

Retrieved all columns from the current row
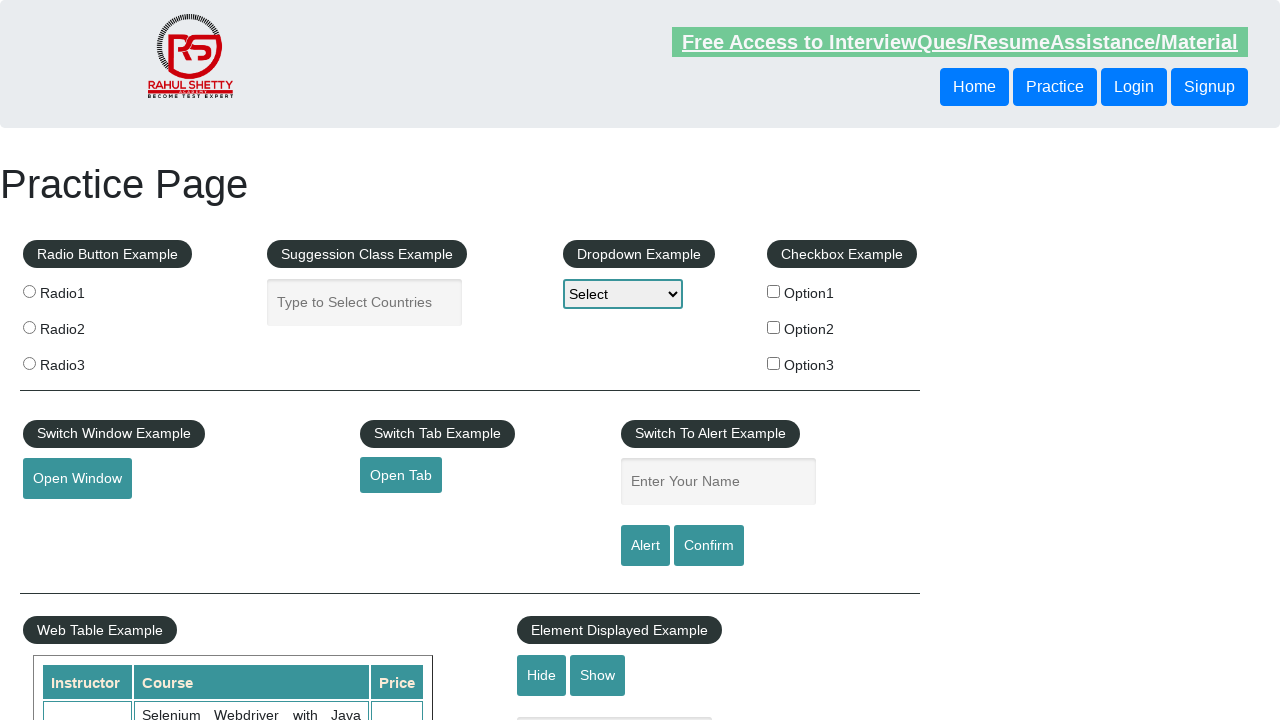

Extracted text content from a table cell
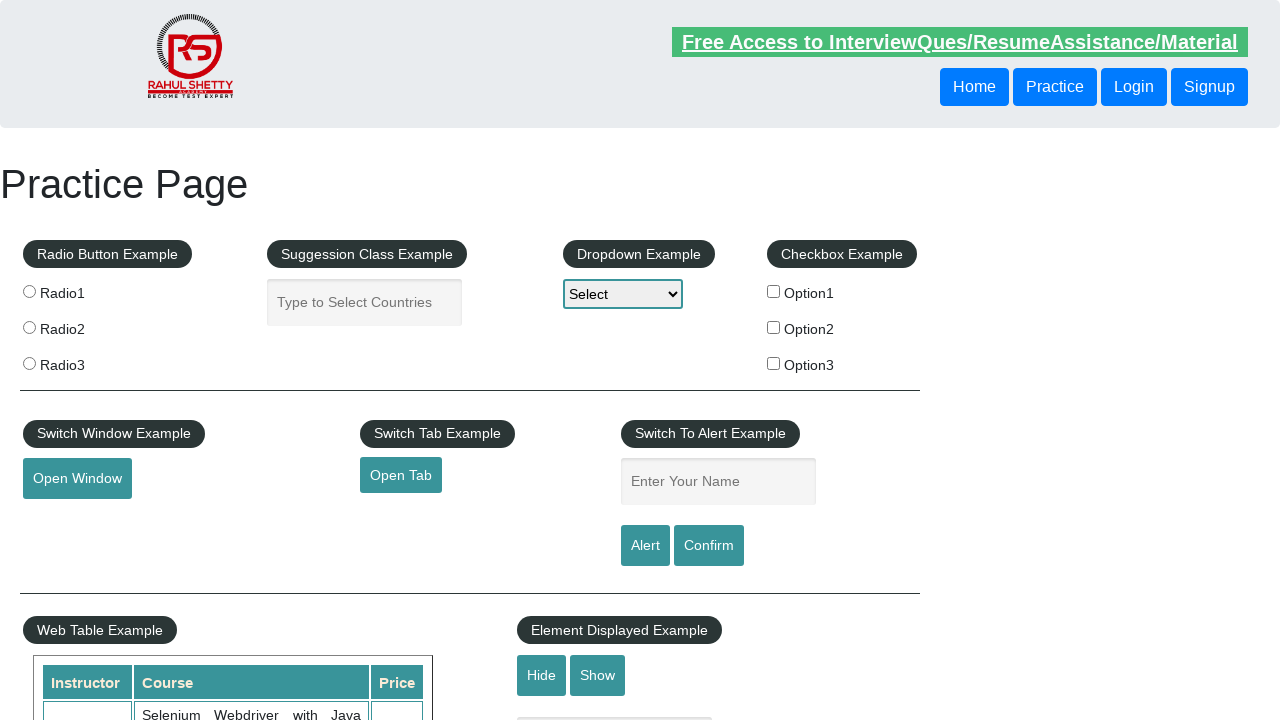

Extracted text content from a table cell
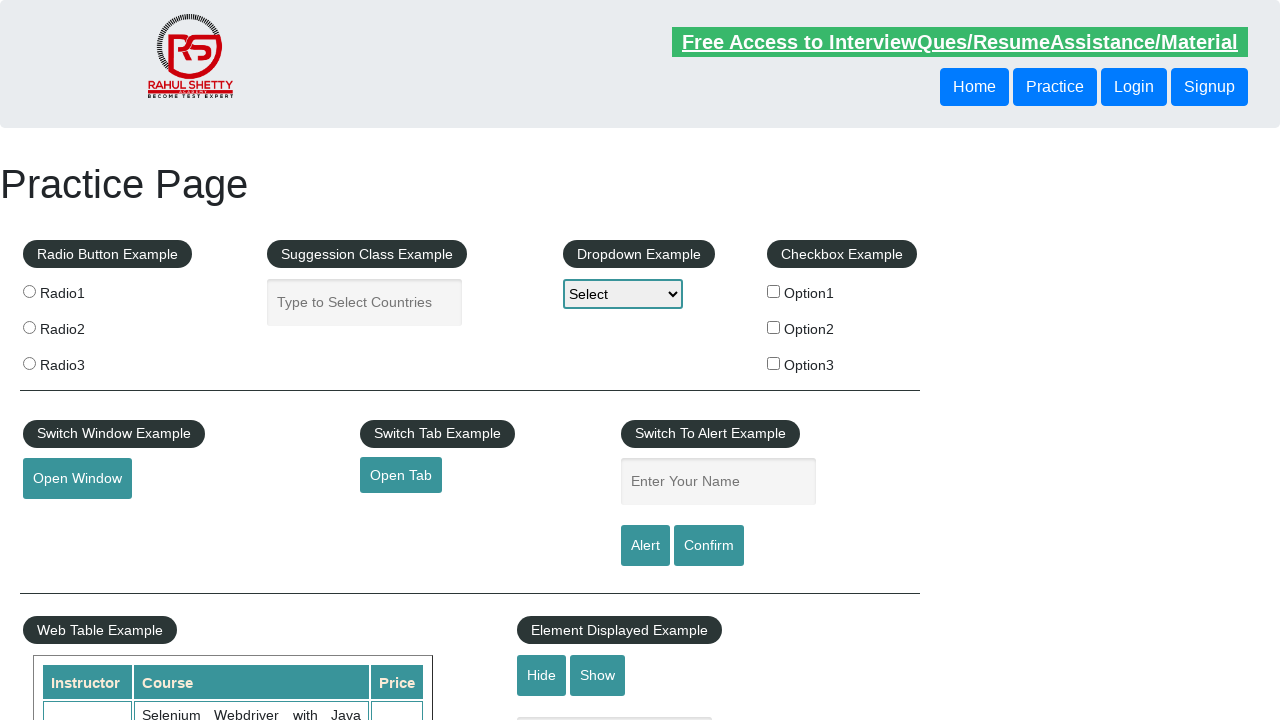

Extracted text content from a table cell
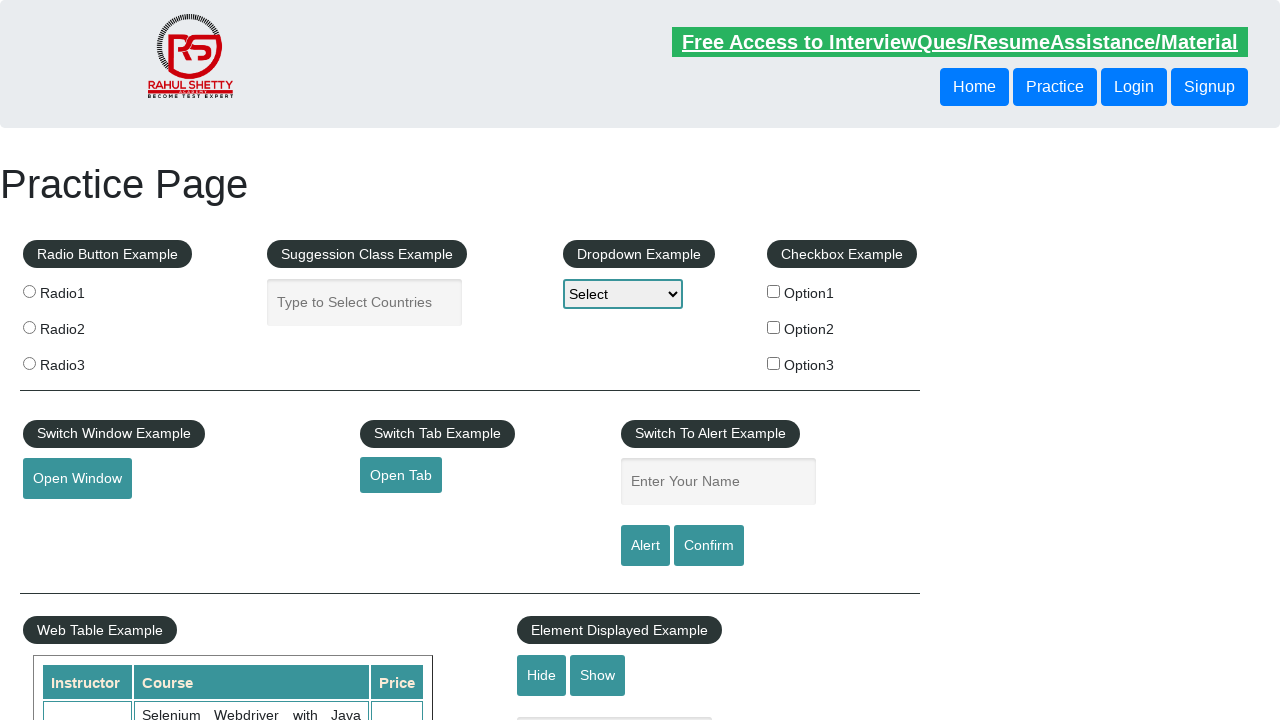

Retrieved all columns from the current row
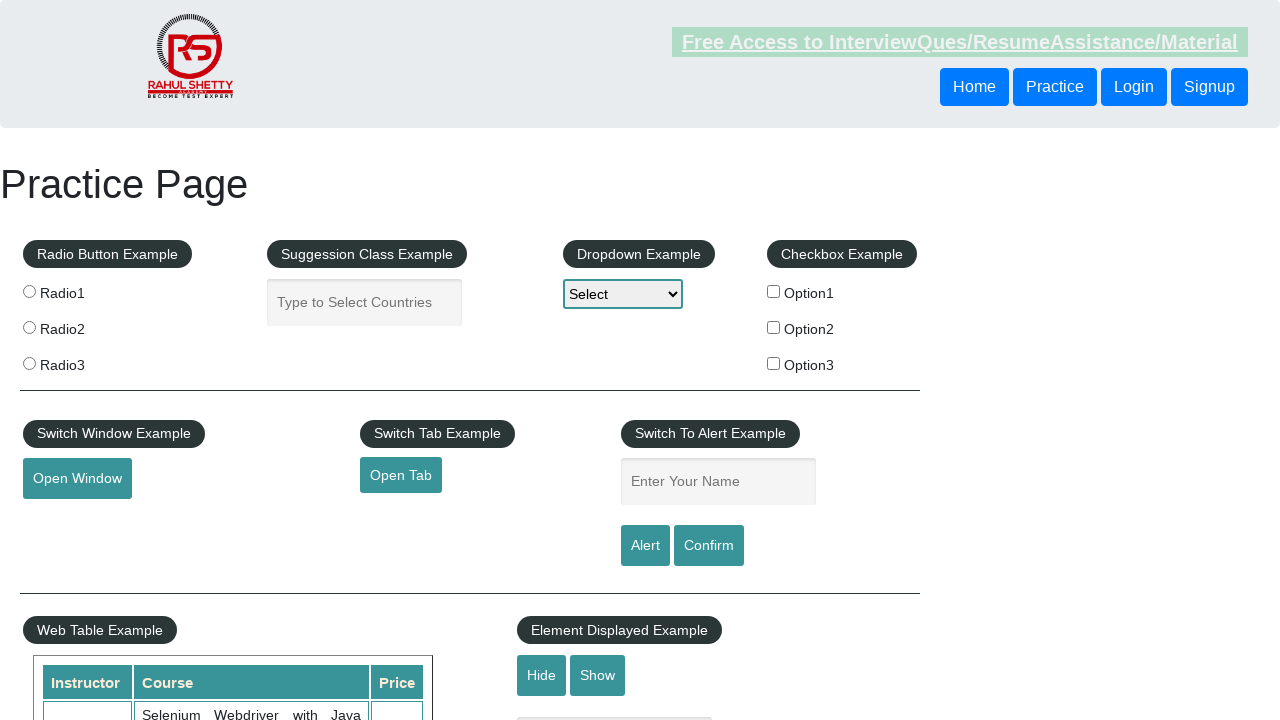

Extracted text content from a table cell
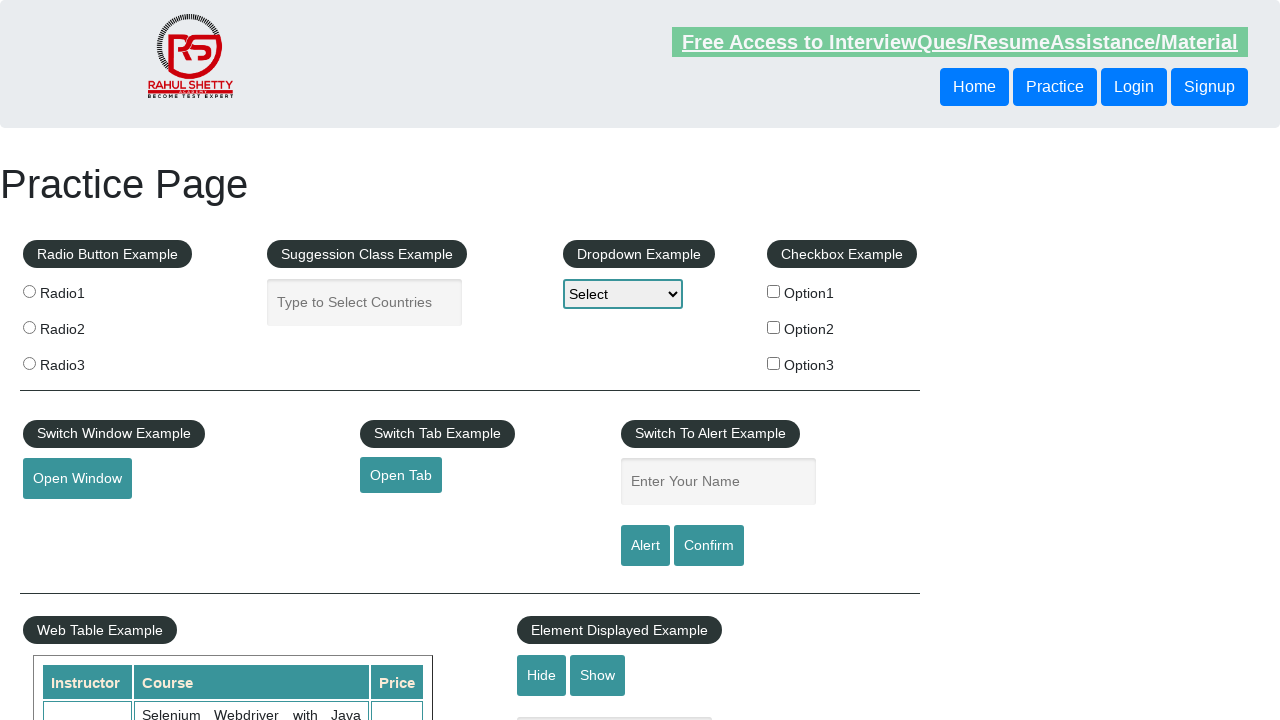

Extracted text content from a table cell
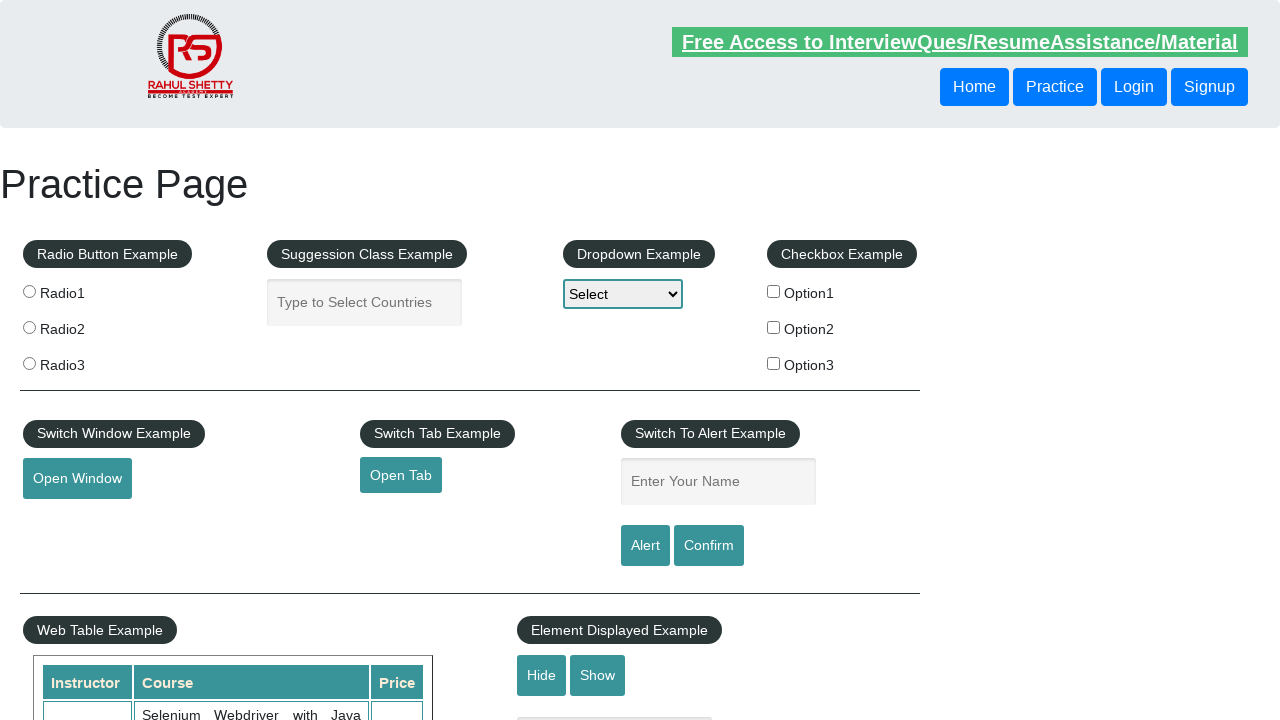

Extracted text content from a table cell
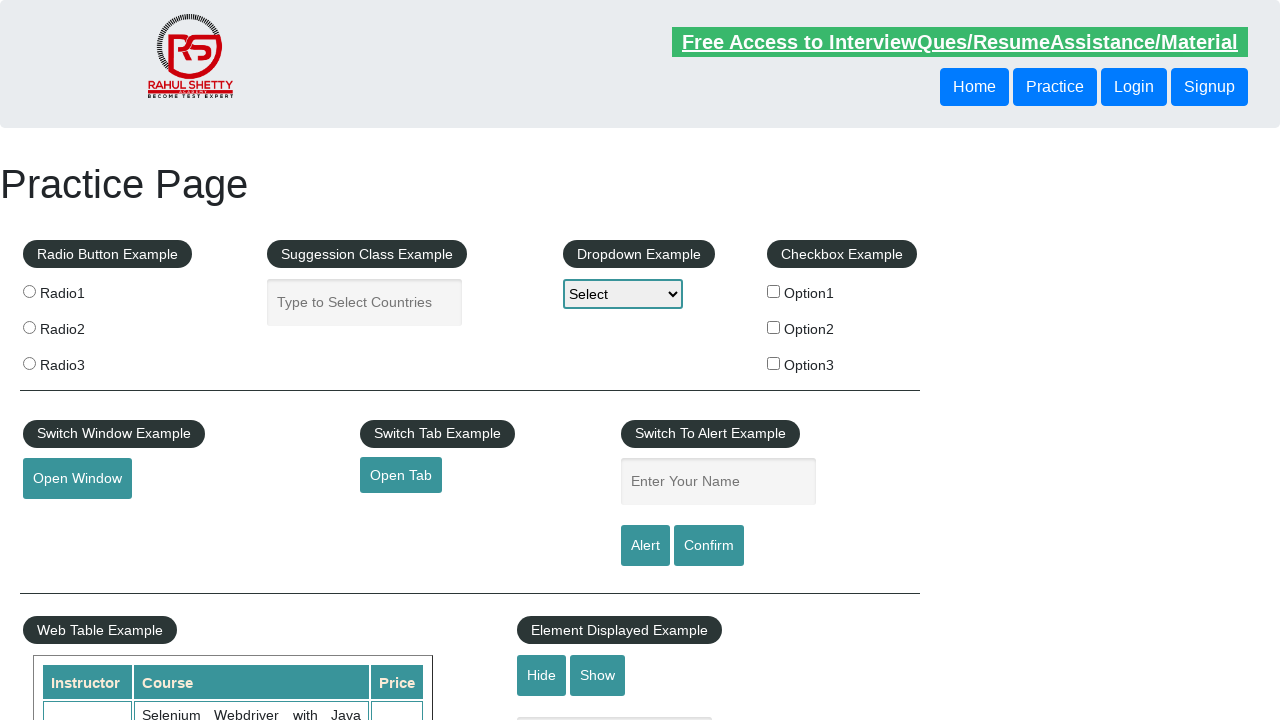

Retrieved all columns from the current row
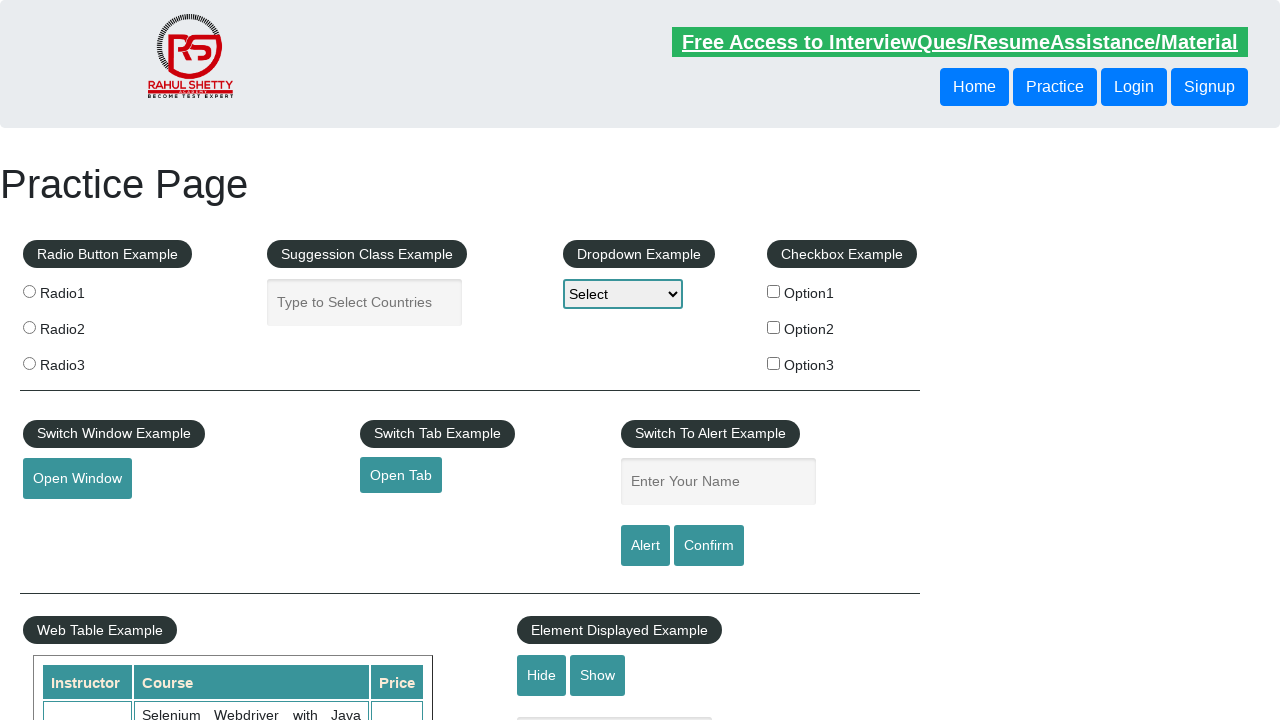

Extracted text content from a table cell
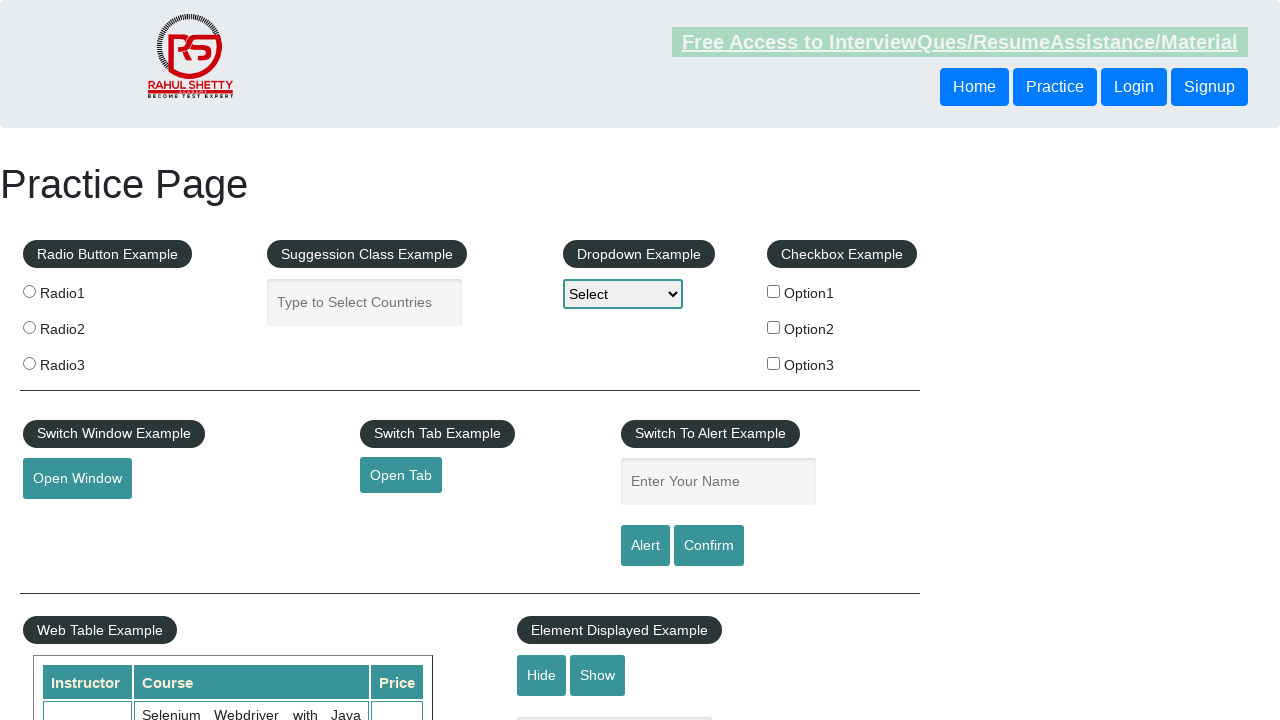

Extracted text content from a table cell
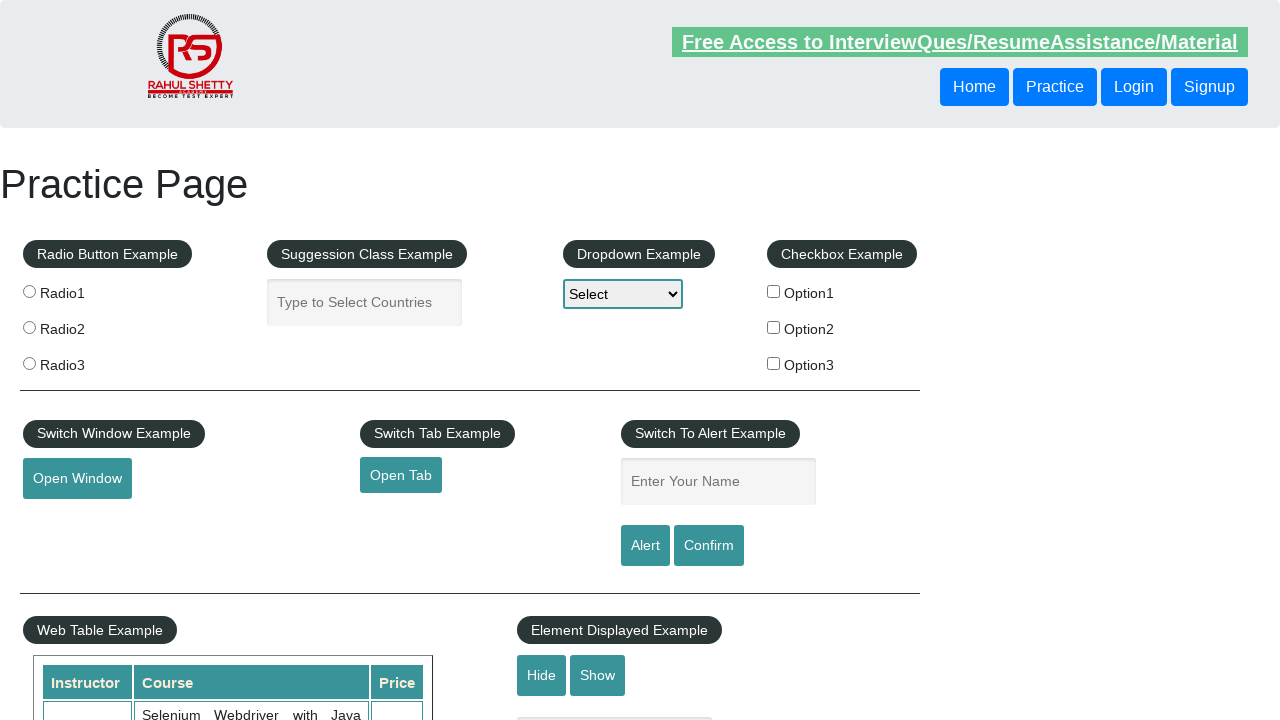

Extracted text content from a table cell
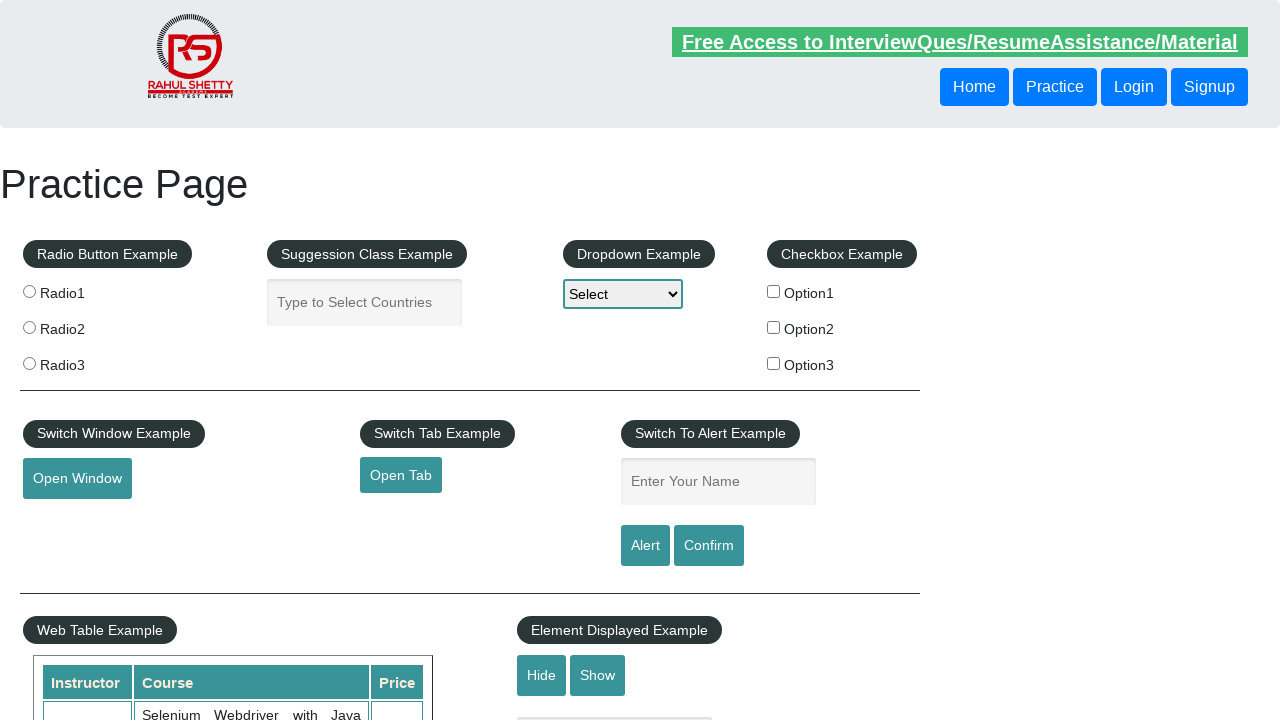

Retrieved all columns from the current row
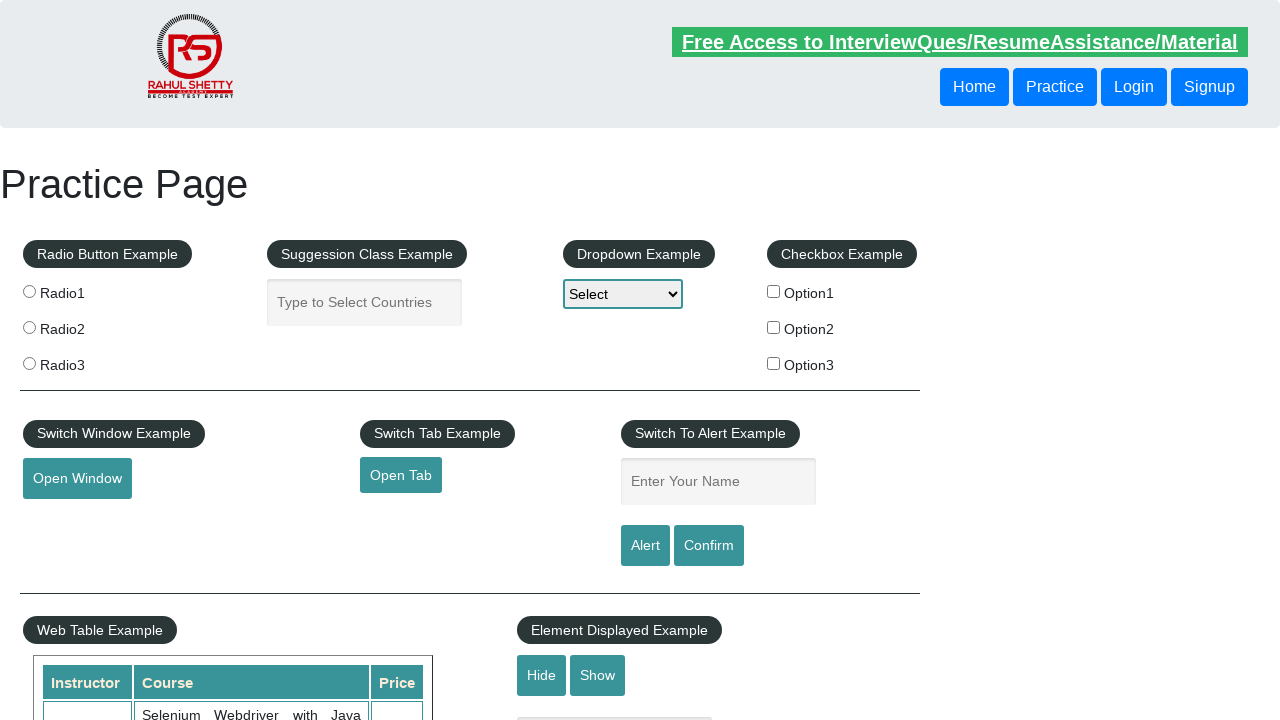

Extracted text content from a table cell
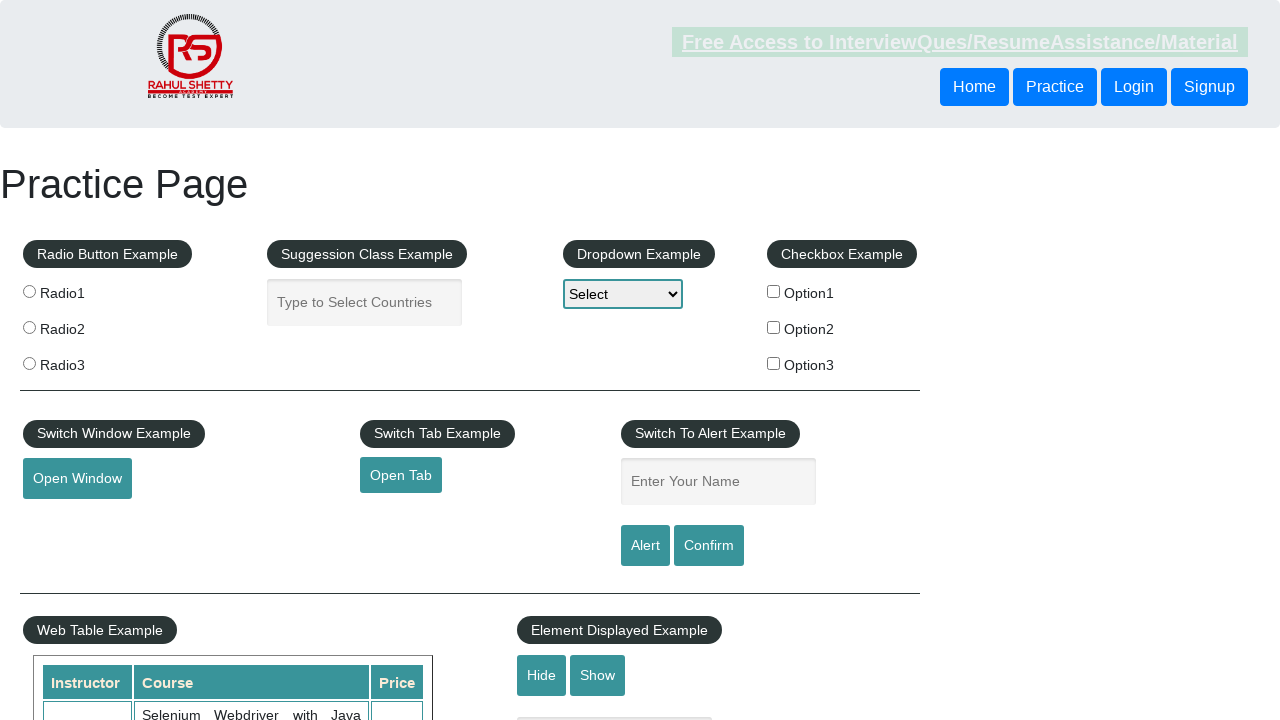

Extracted text content from a table cell
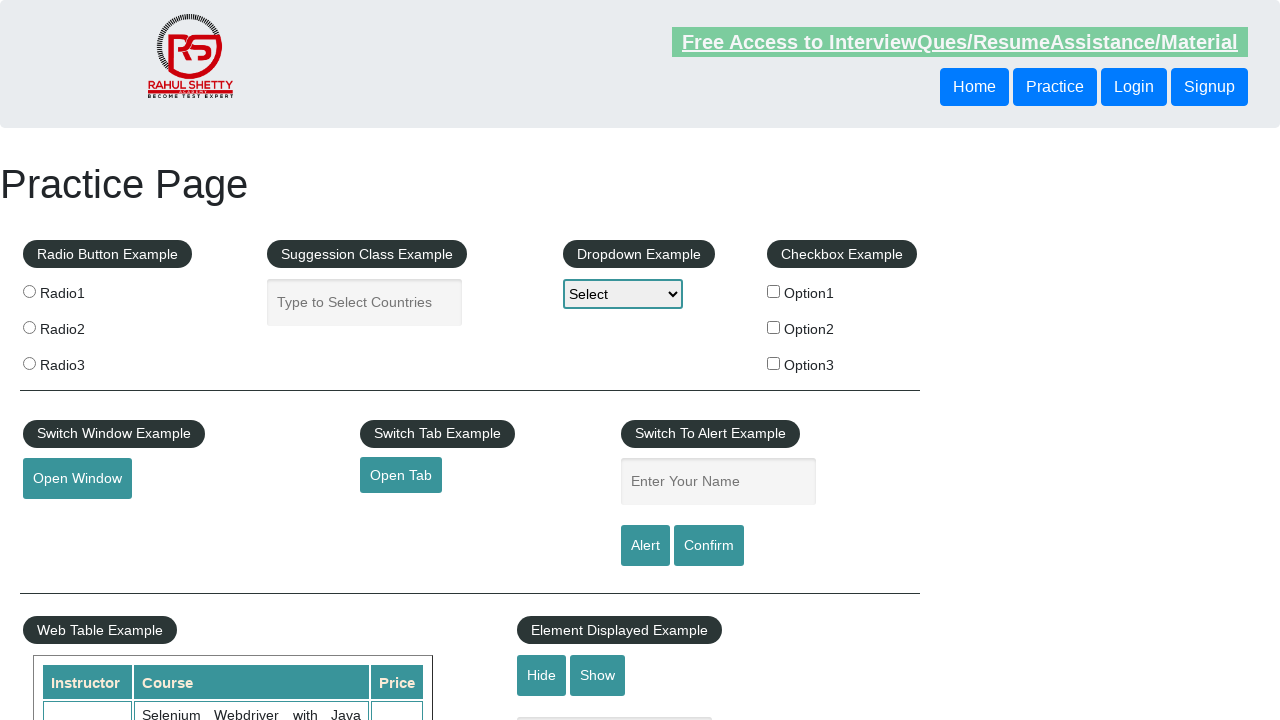

Extracted text content from a table cell
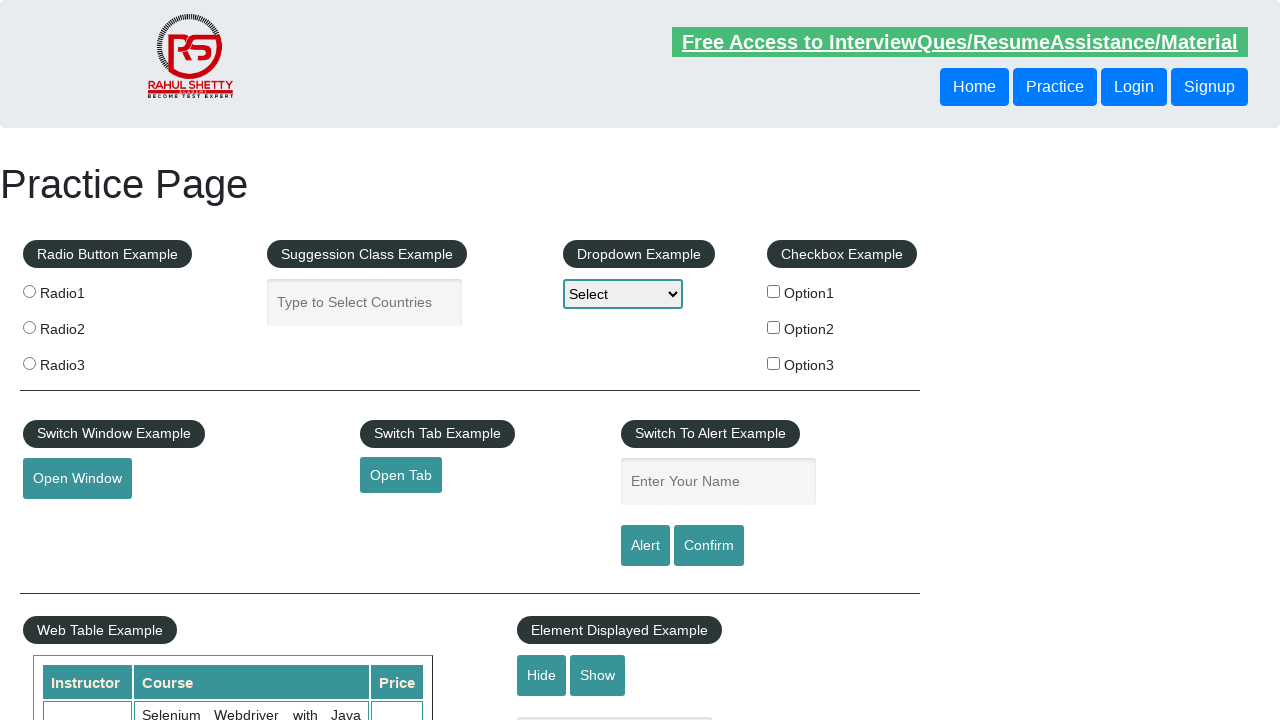

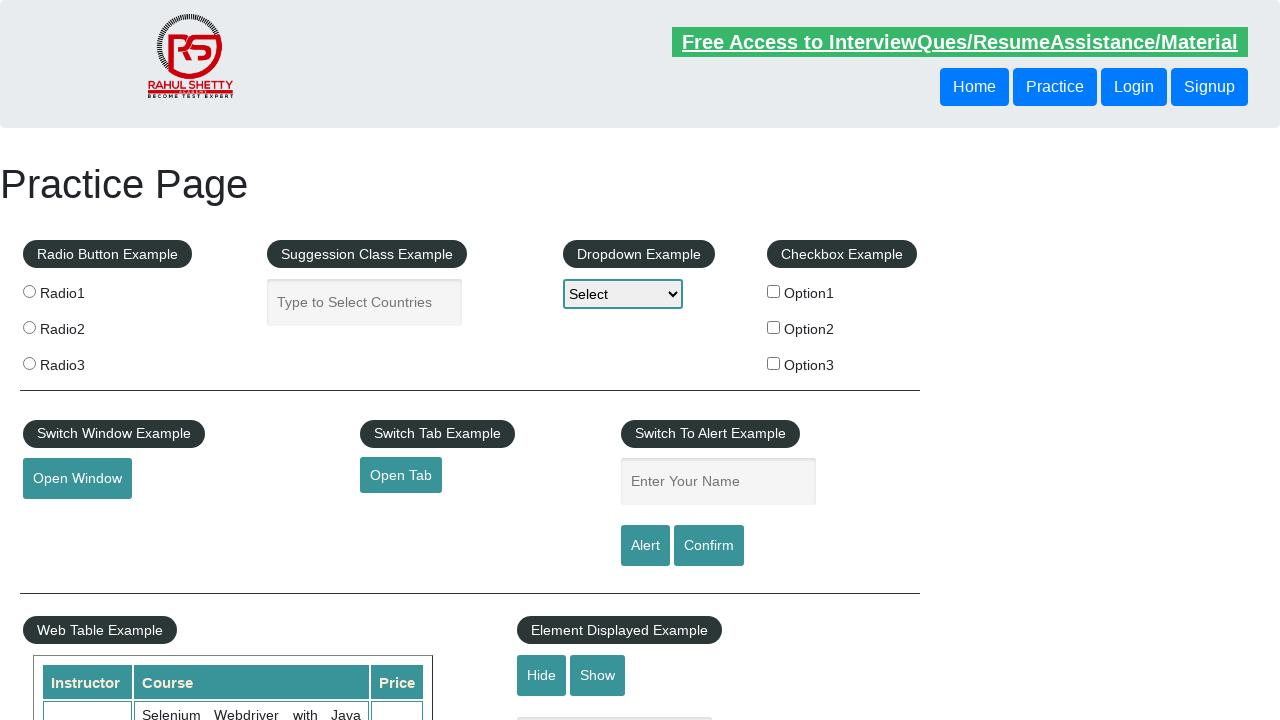